Tests navigation through Travel and Nonfiction categories, clicking on books in each category and navigating back

Starting URL: https://books.toscrape.com

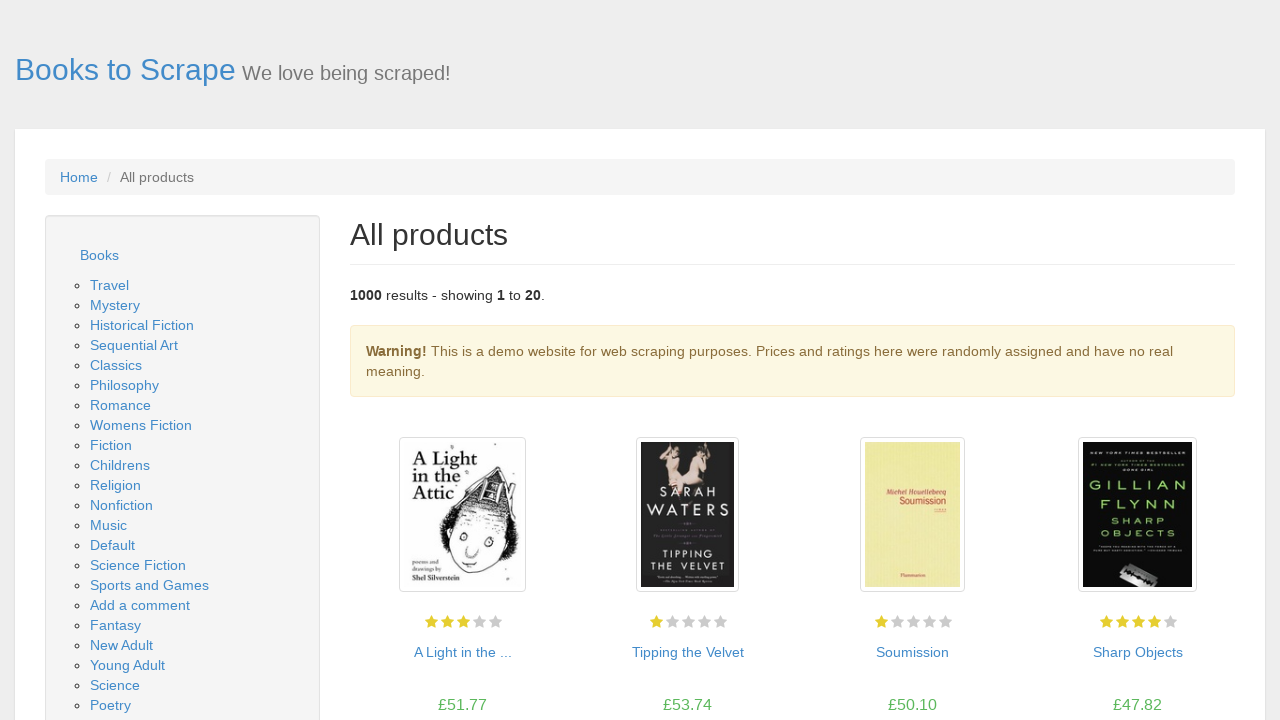

Located Travel category link
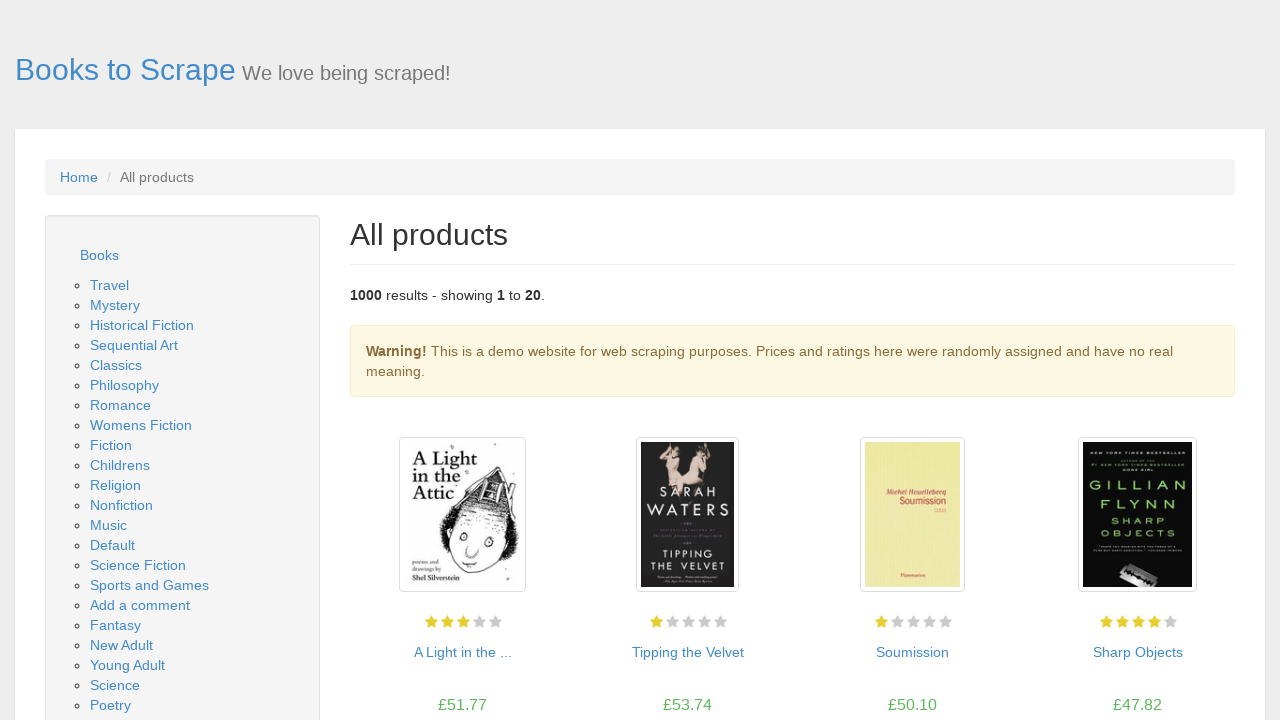

Located Nonfiction category link
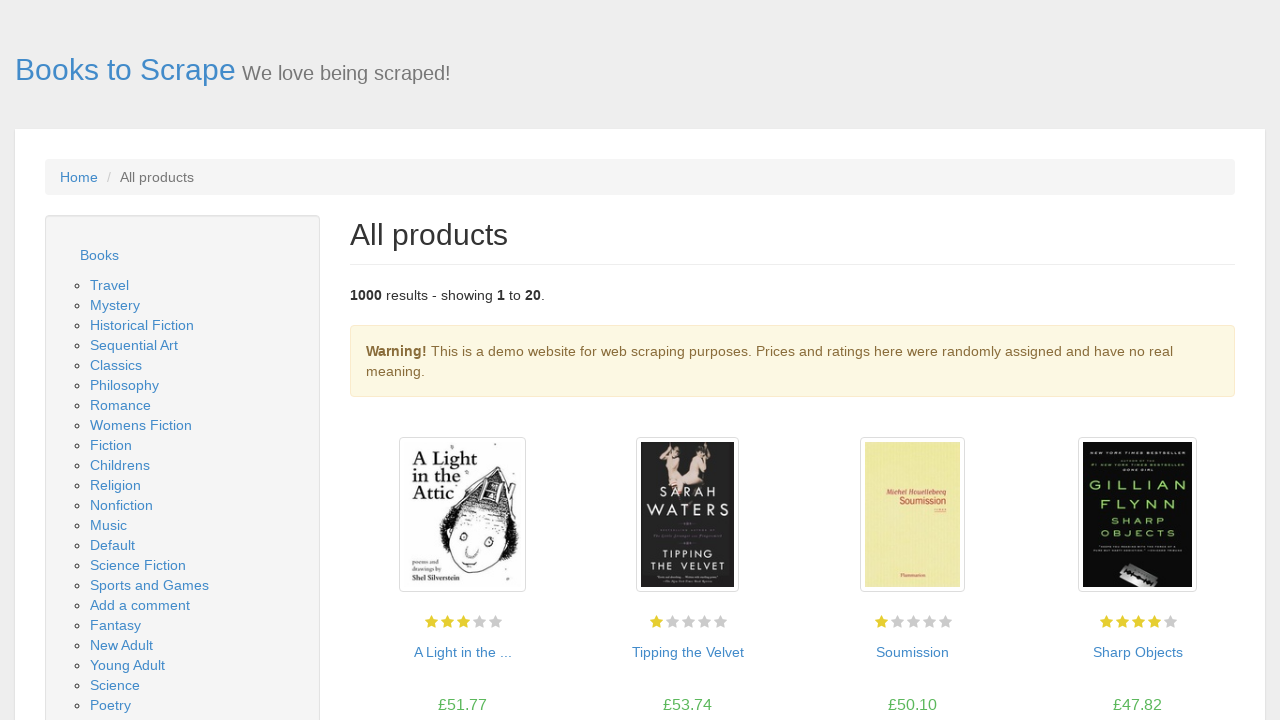

Clicked on Travel category link at (110, 285) on xpath=//a[contains(text(),'Travel')] >> nth=0
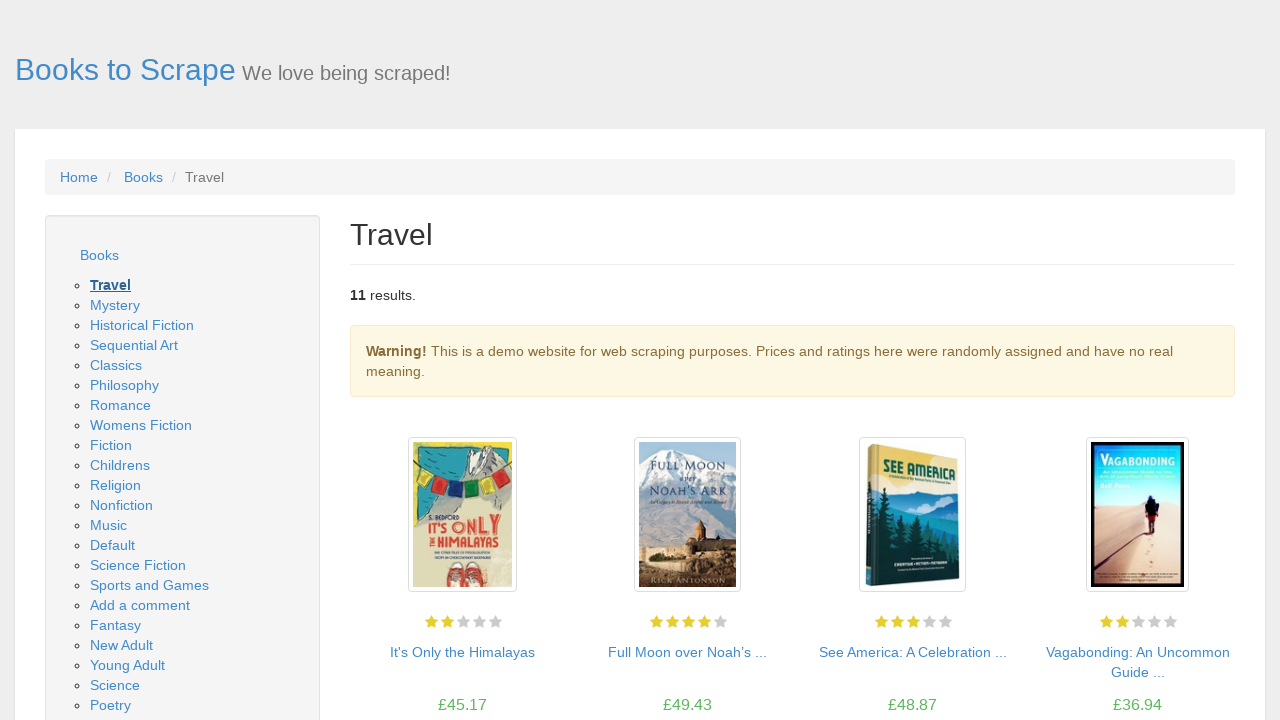

Travel category page loaded
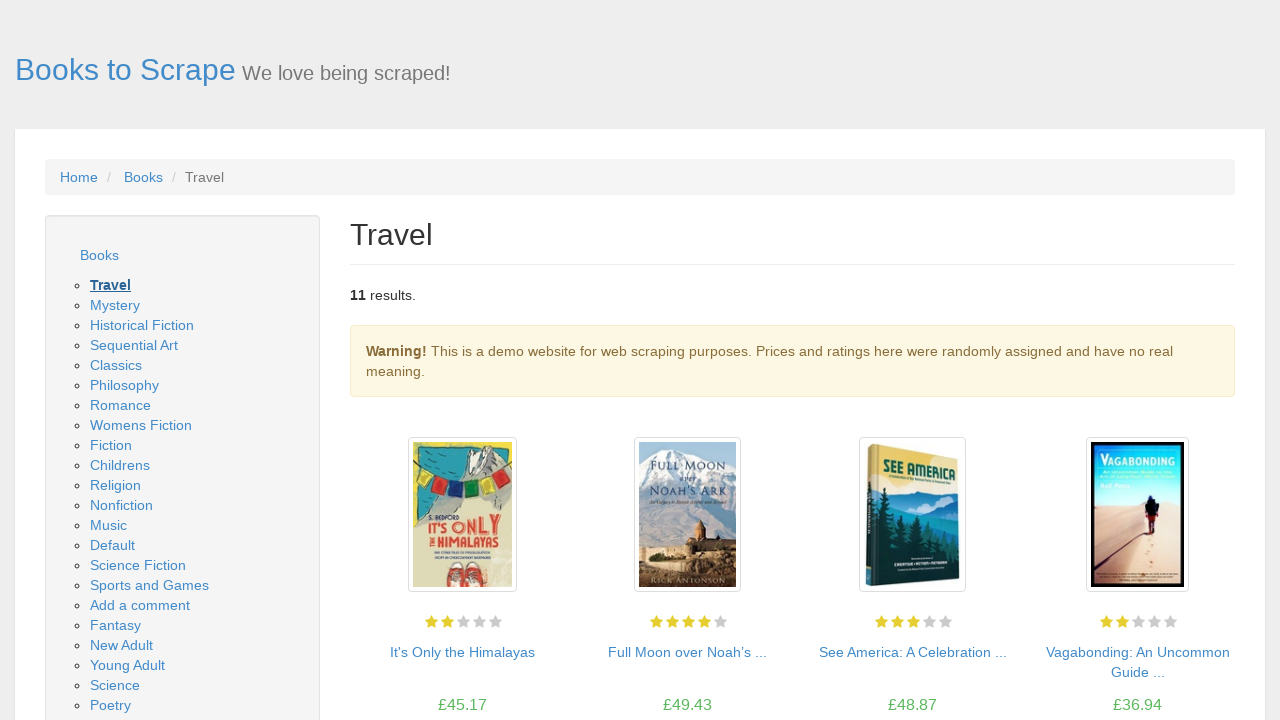

Found 11 books in Travel category
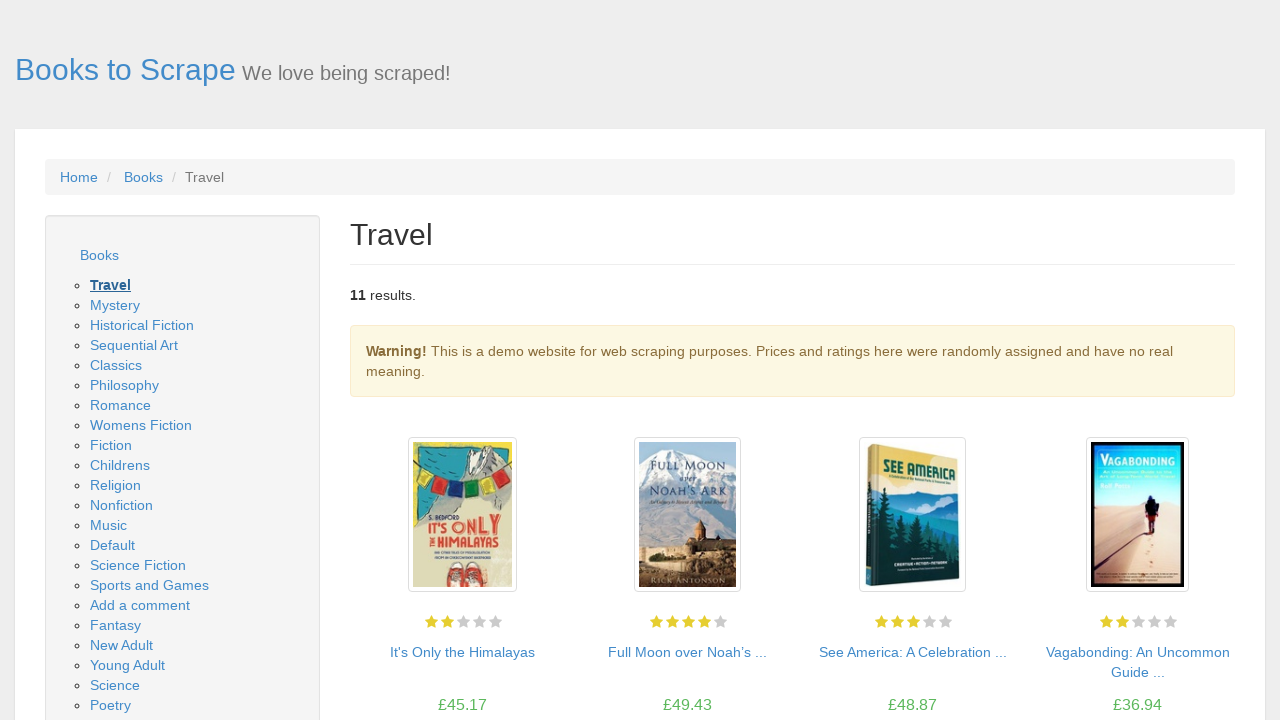

Clicked on Travel book 1 at (462, 652) on xpath=//h3/a >> nth=0
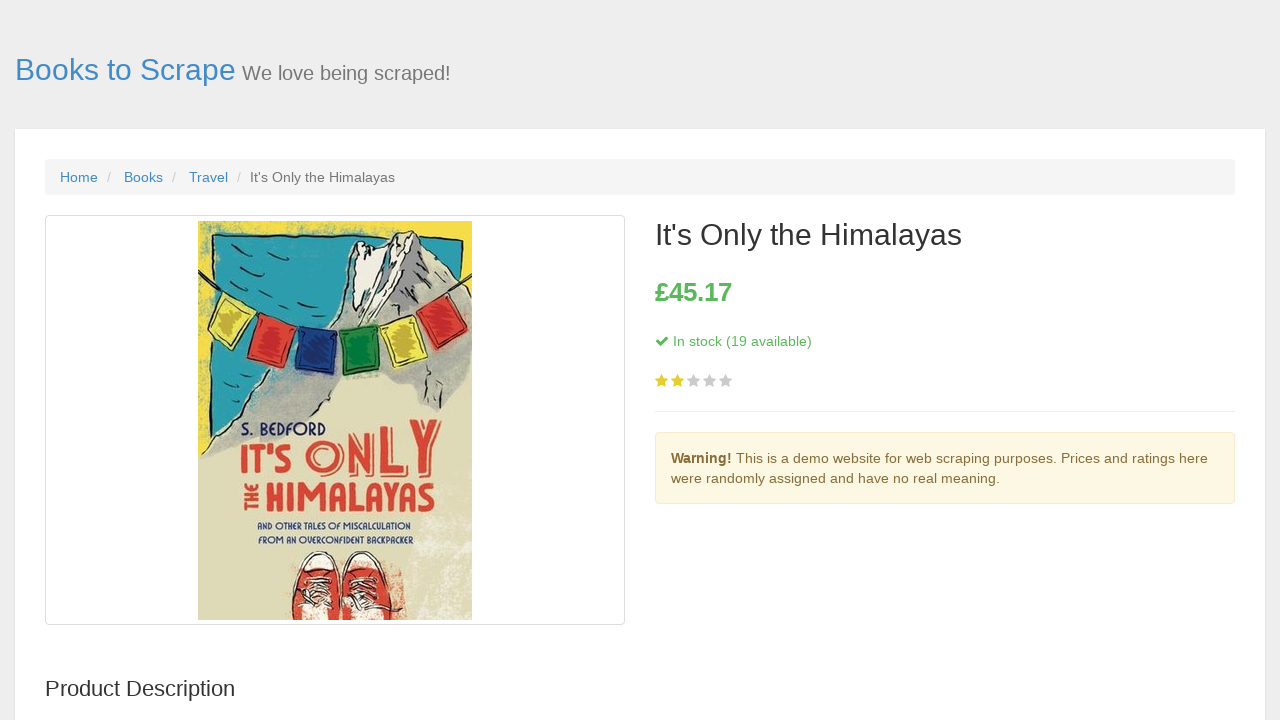

Travel book 1 details page loaded
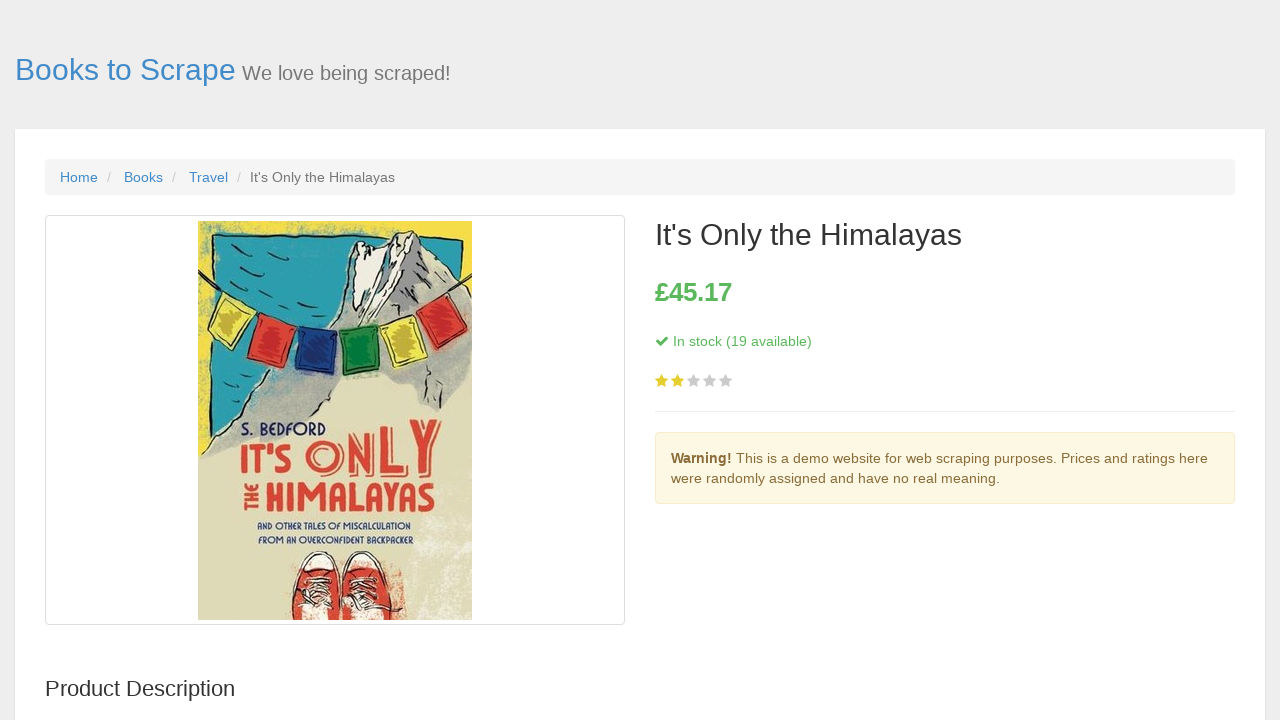

Verified book title present on Travel book 1
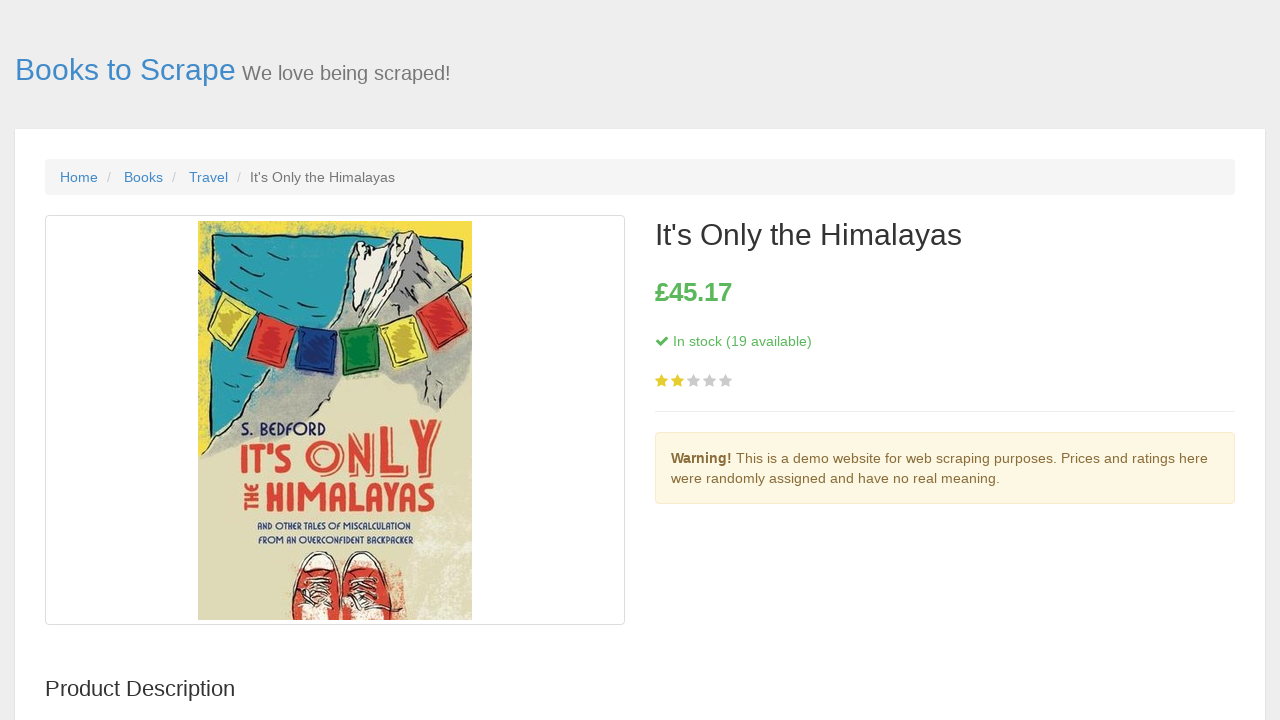

Verified price present on Travel book 1
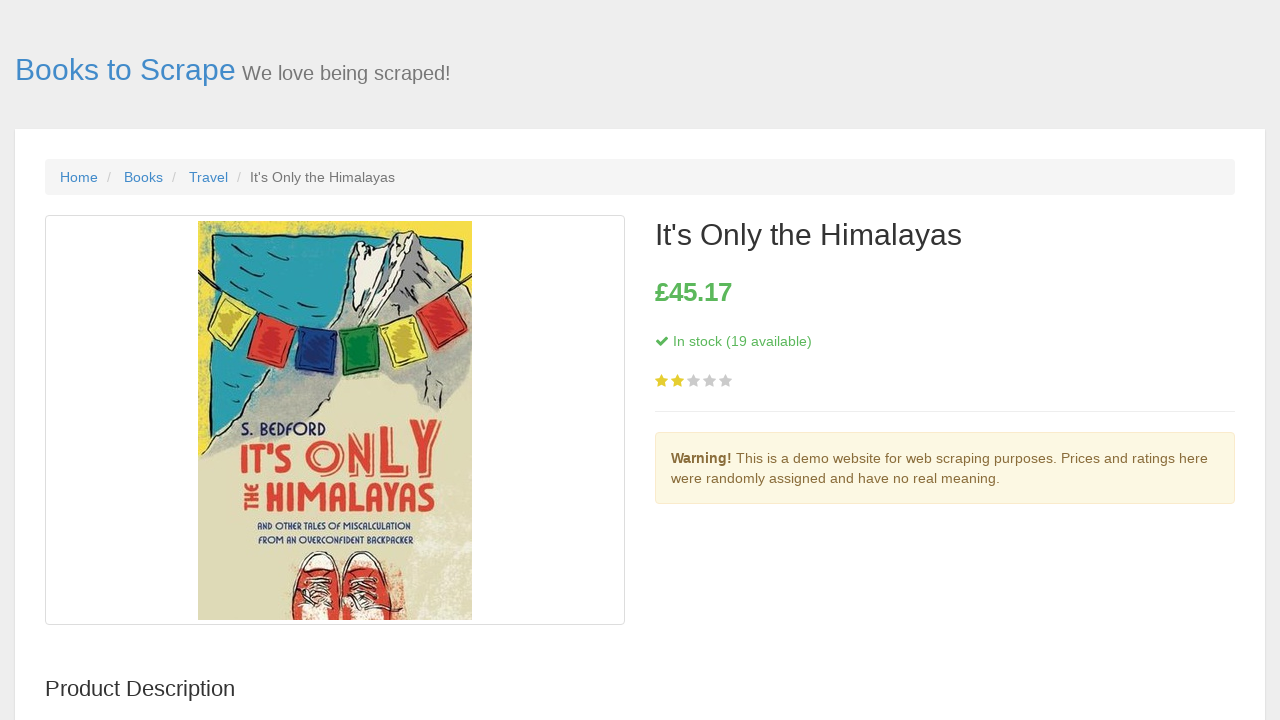

Navigated back to Travel category from book 1
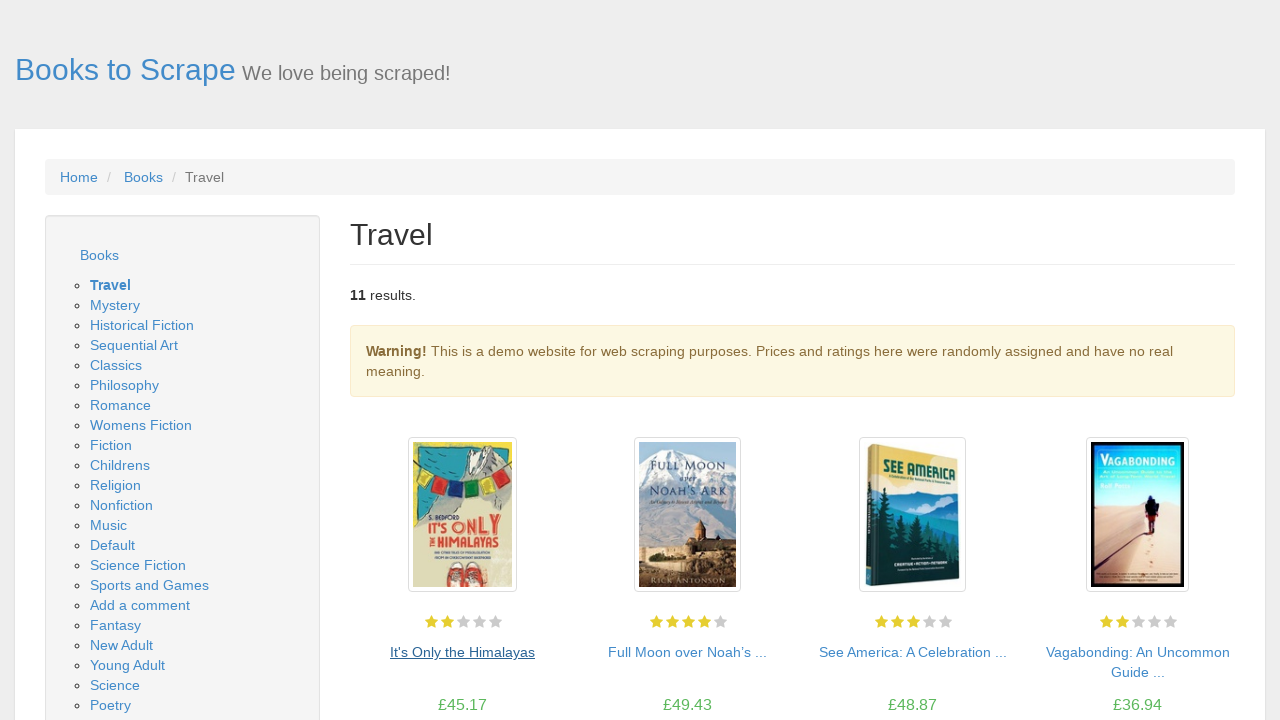

Travel category page reloaded
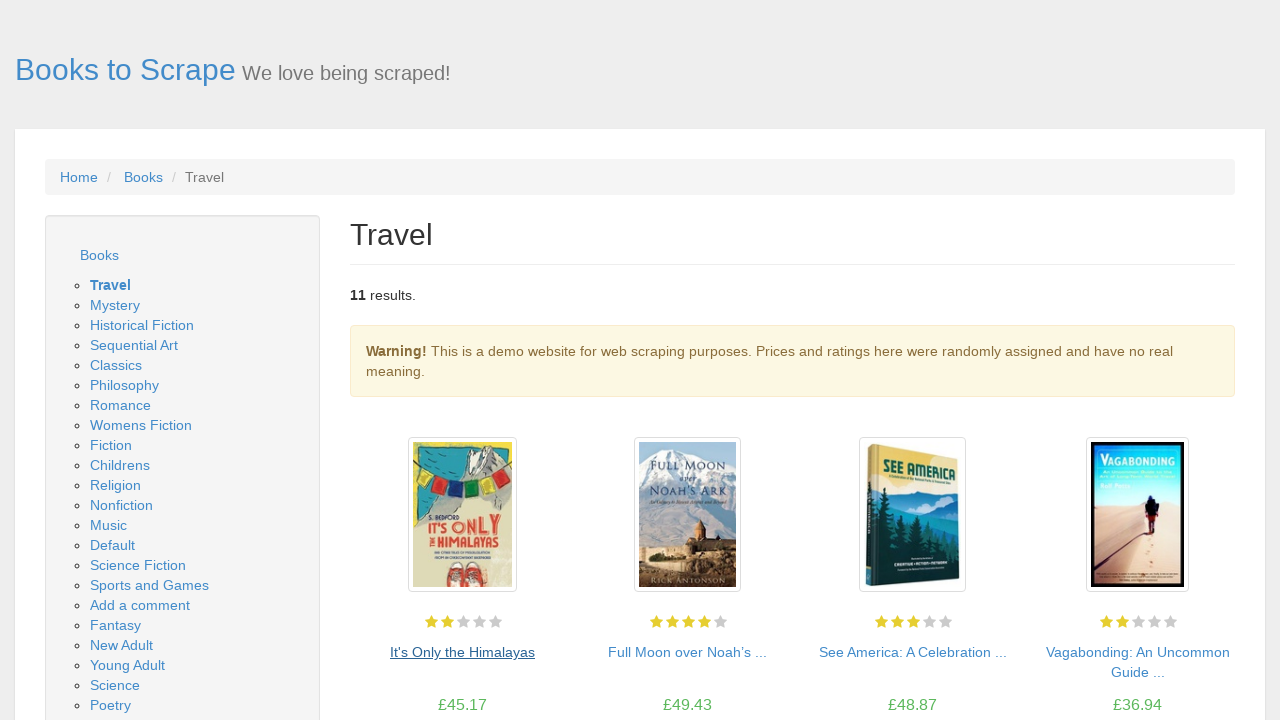

Clicked on Travel book 2 at (688, 652) on xpath=//h3/a >> nth=1
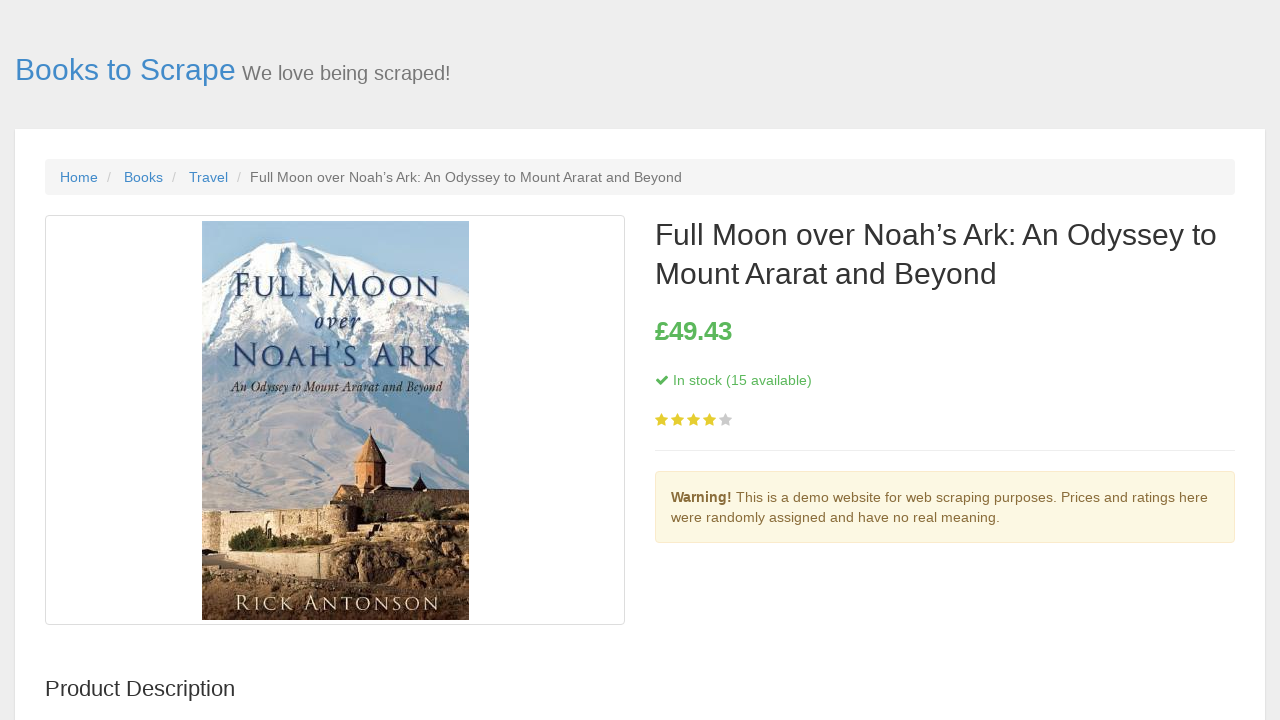

Travel book 2 details page loaded
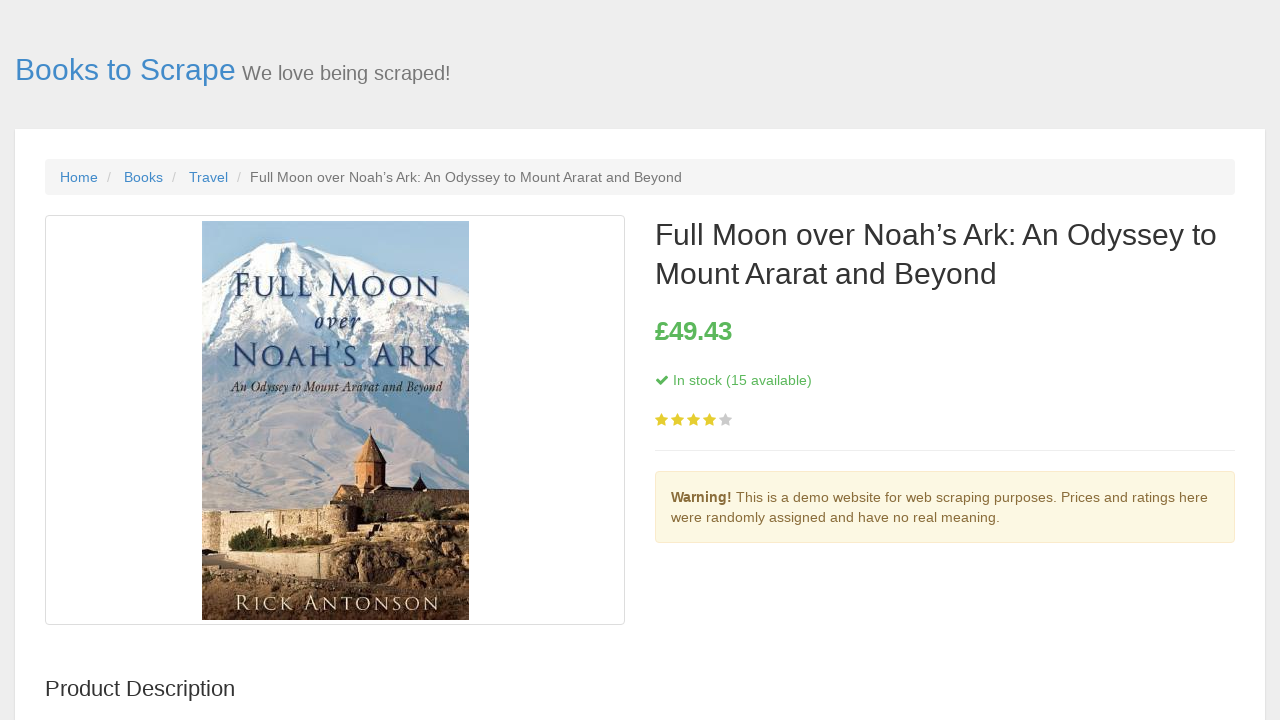

Verified book title present on Travel book 2
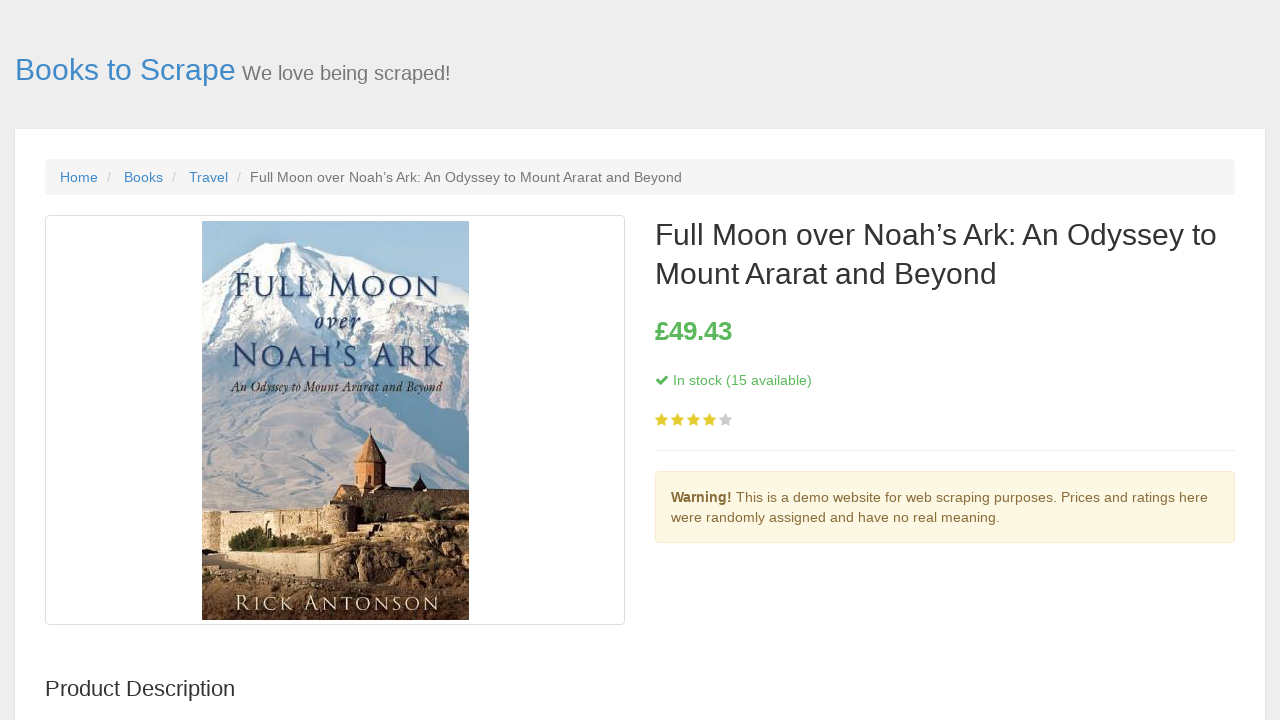

Verified price present on Travel book 2
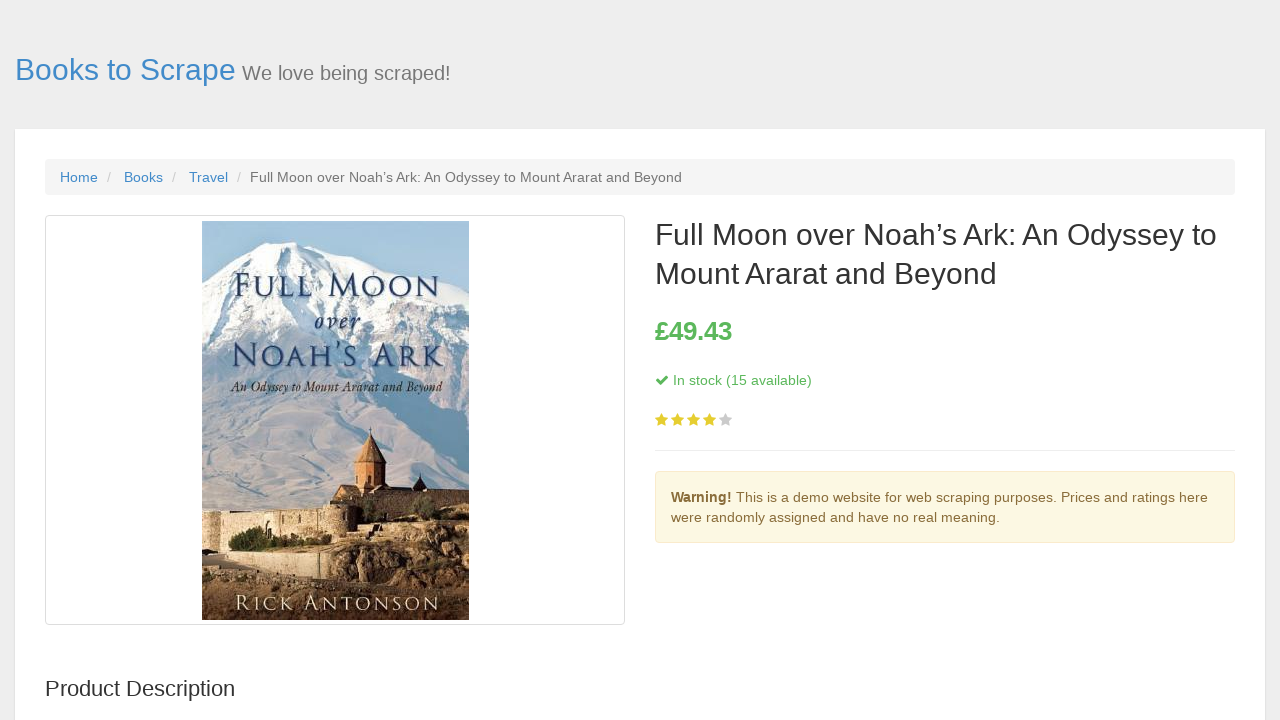

Navigated back to Travel category from book 2
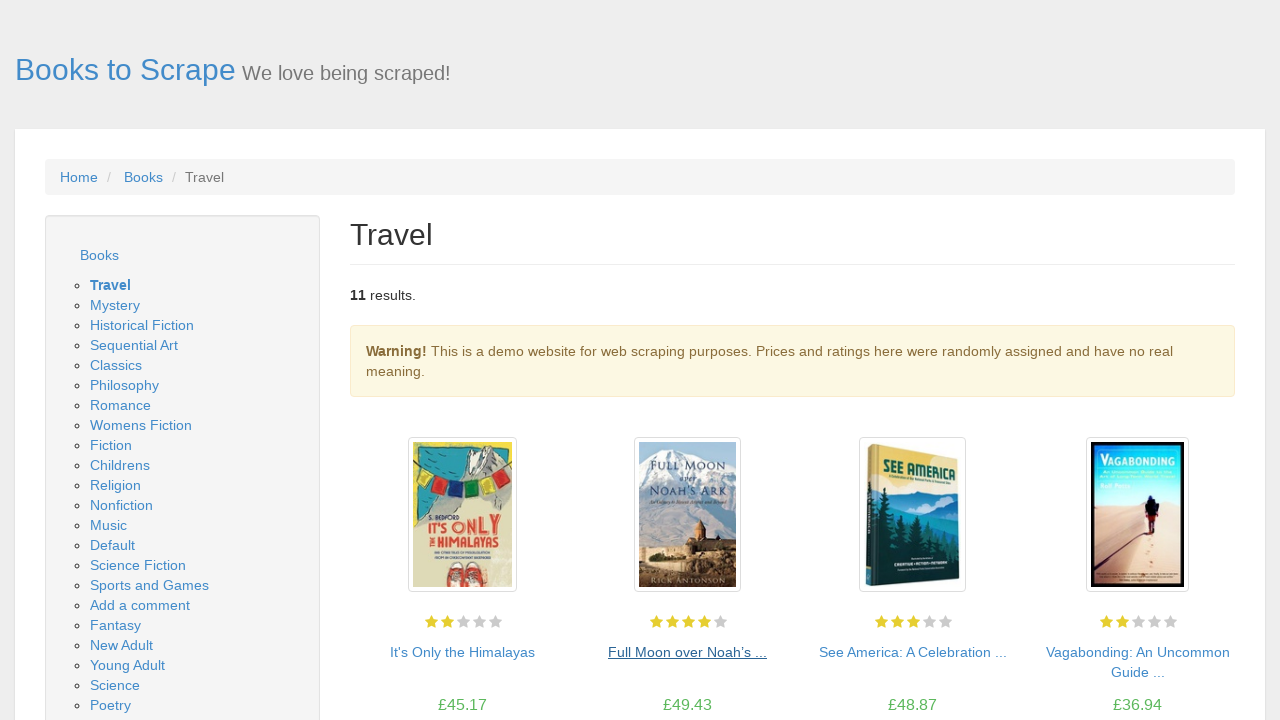

Travel category page reloaded
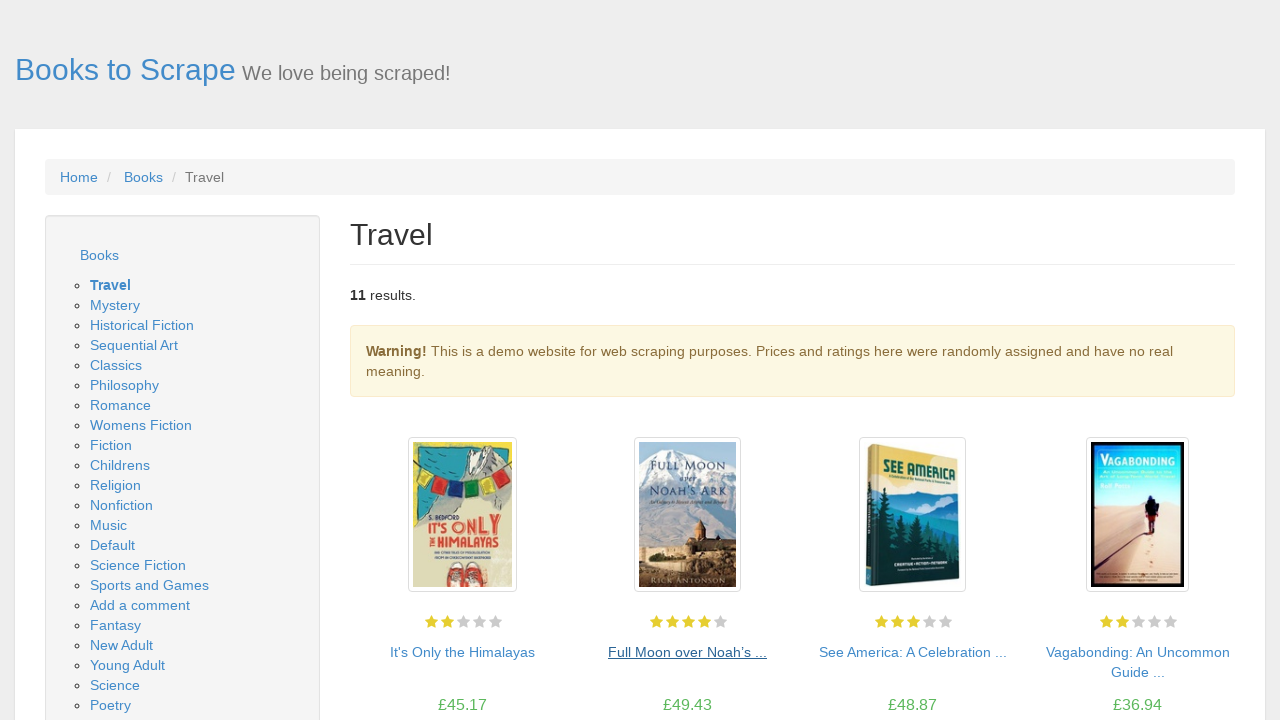

Clicked on Travel book 3 at (912, 652) on xpath=//h3/a >> nth=2
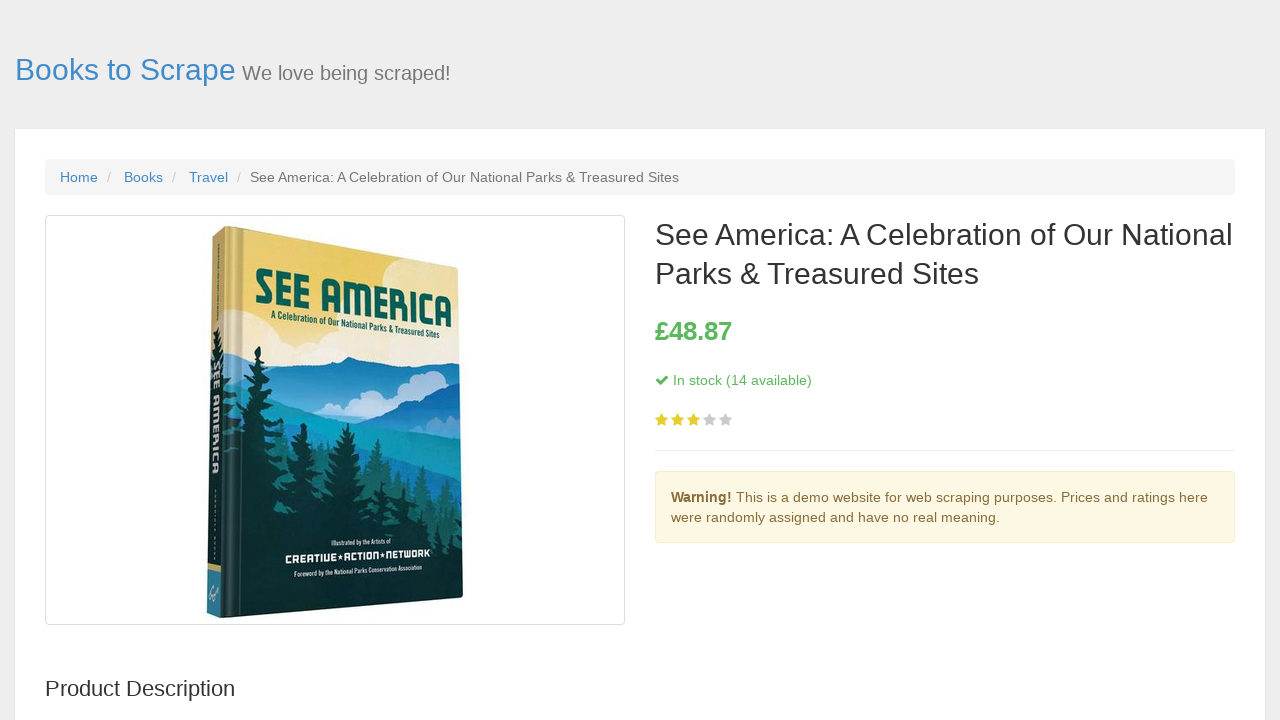

Travel book 3 details page loaded
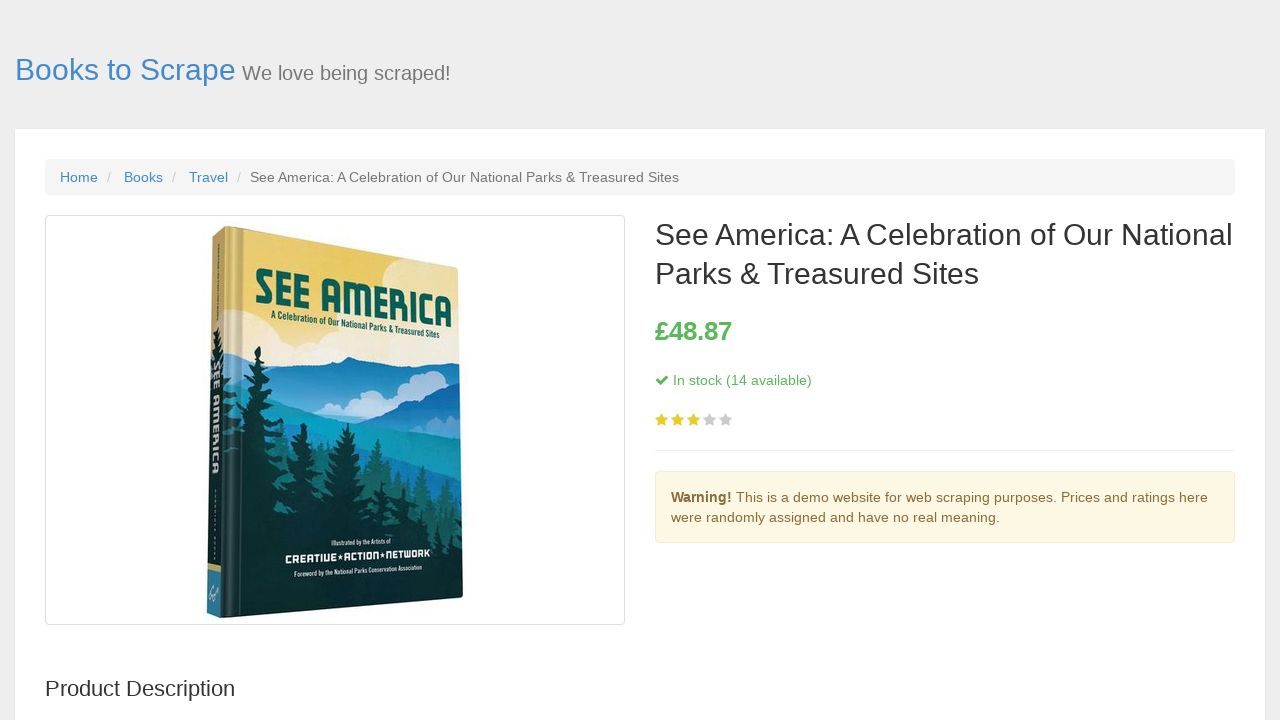

Verified book title present on Travel book 3
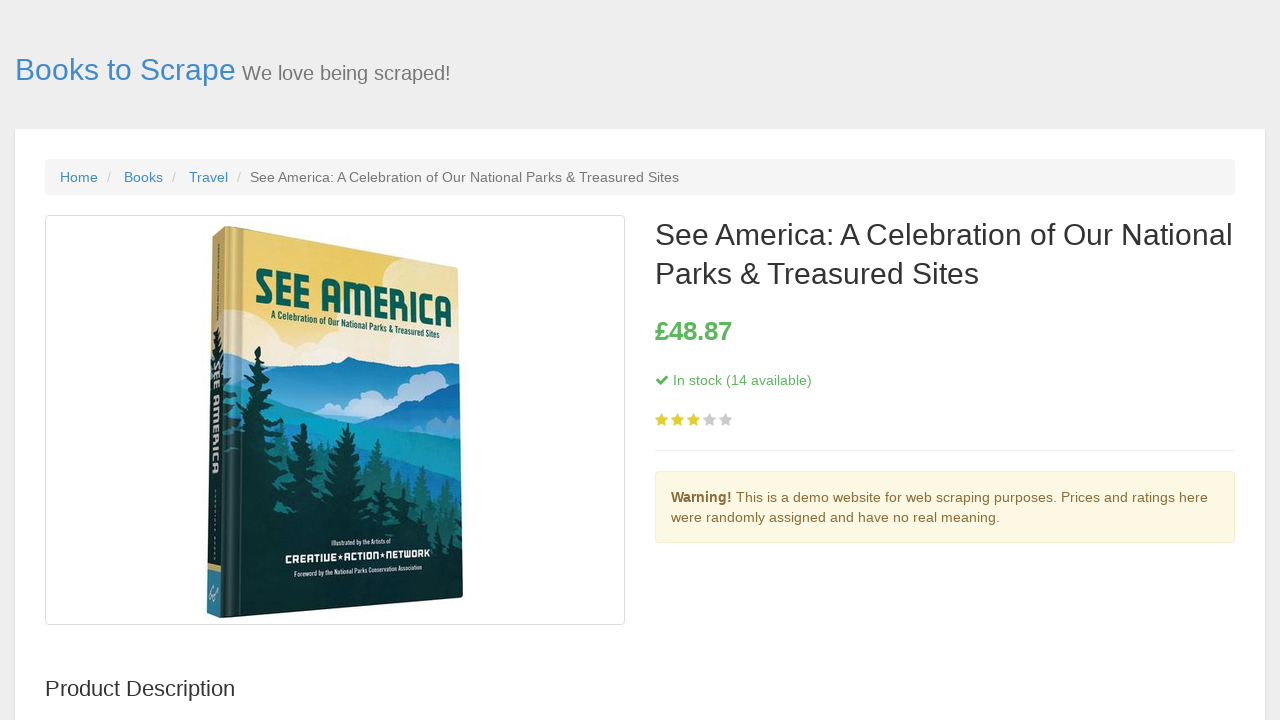

Verified price present on Travel book 3
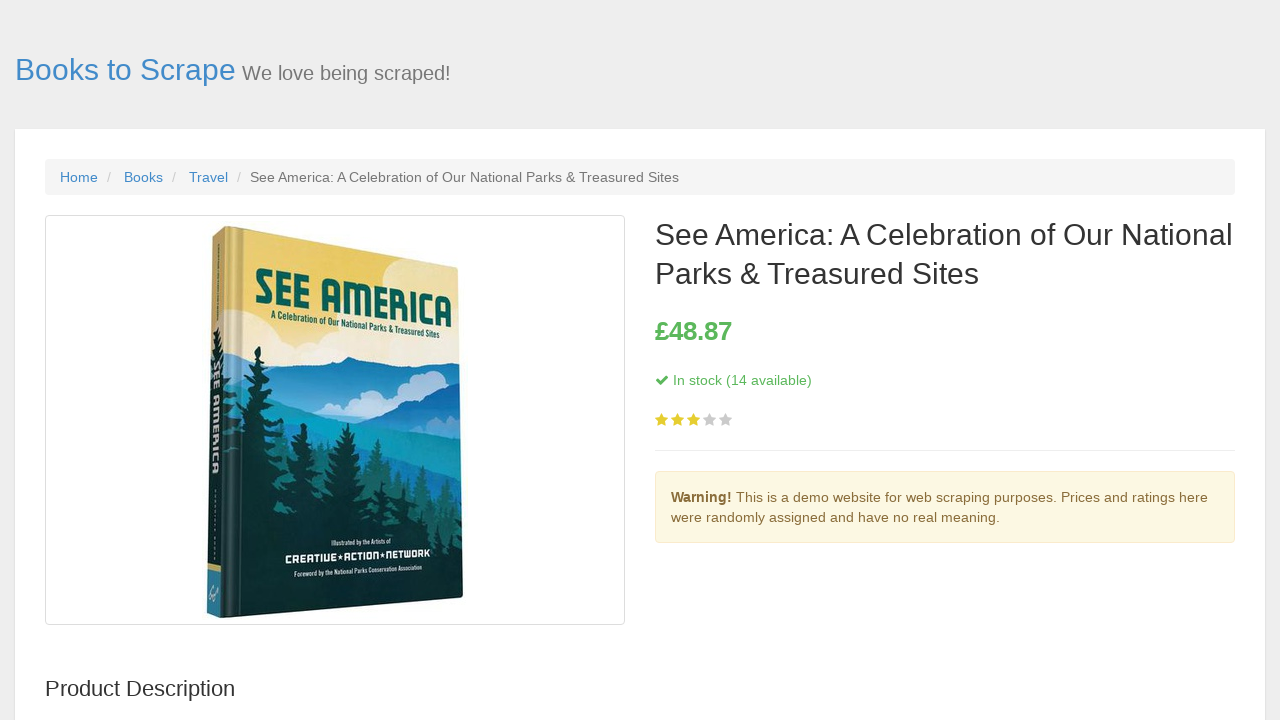

Navigated back to Travel category from book 3
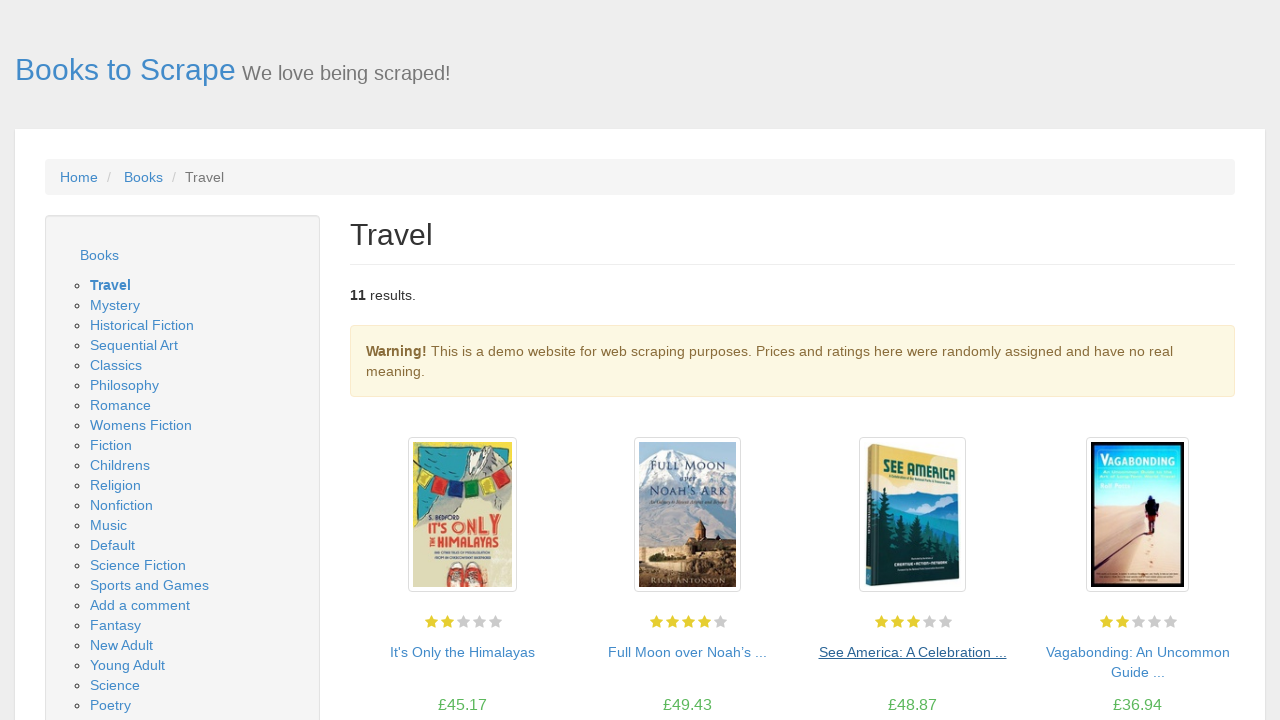

Travel category page reloaded
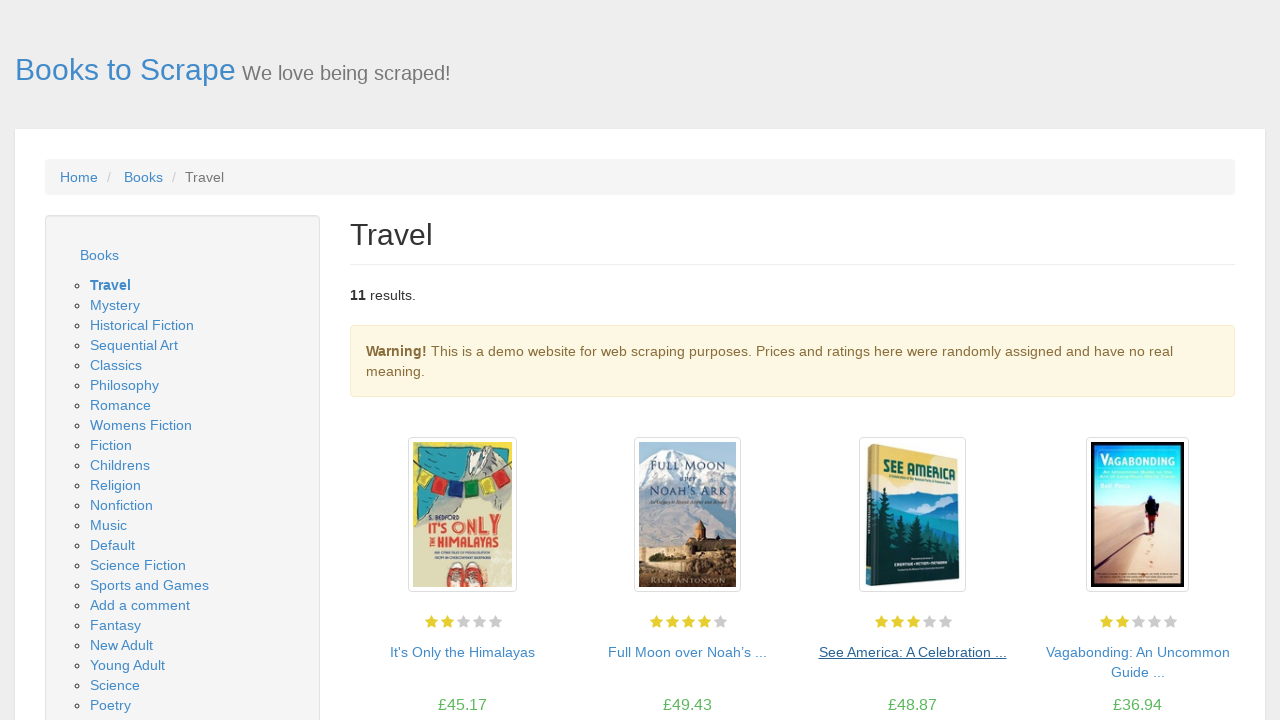

Clicked on Travel book 4 at (1138, 652) on xpath=//h3/a >> nth=3
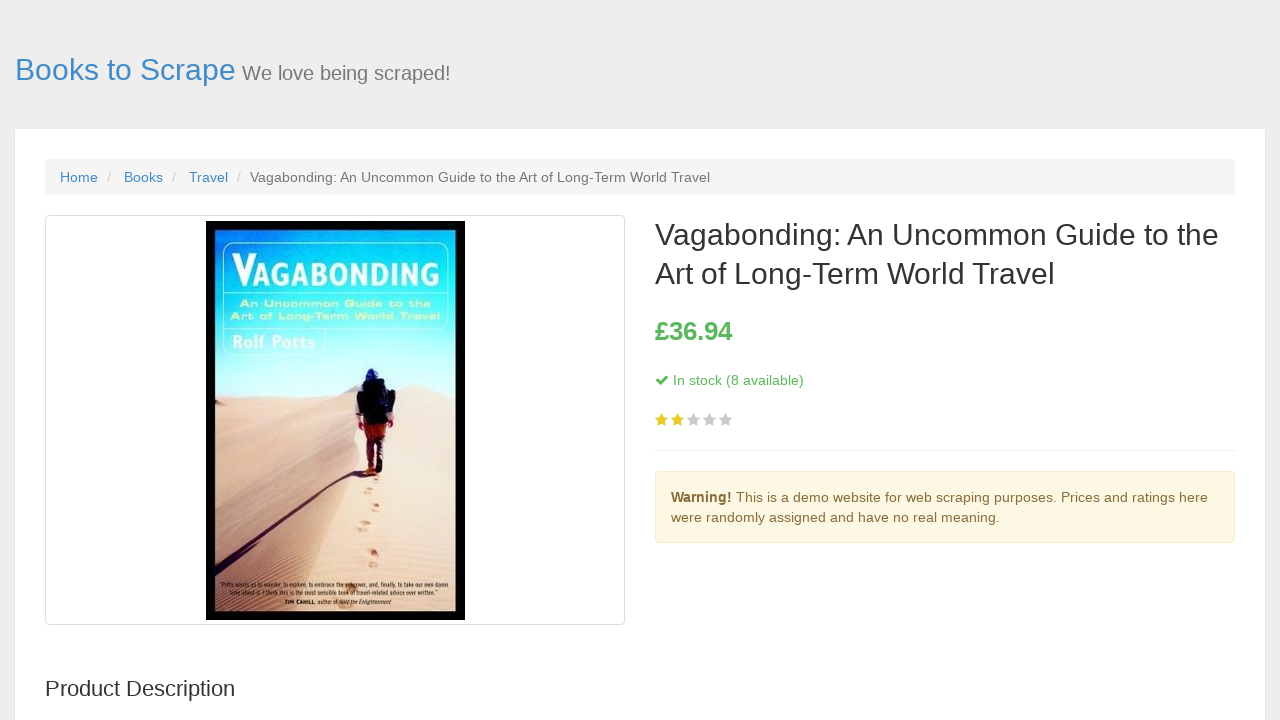

Travel book 4 details page loaded
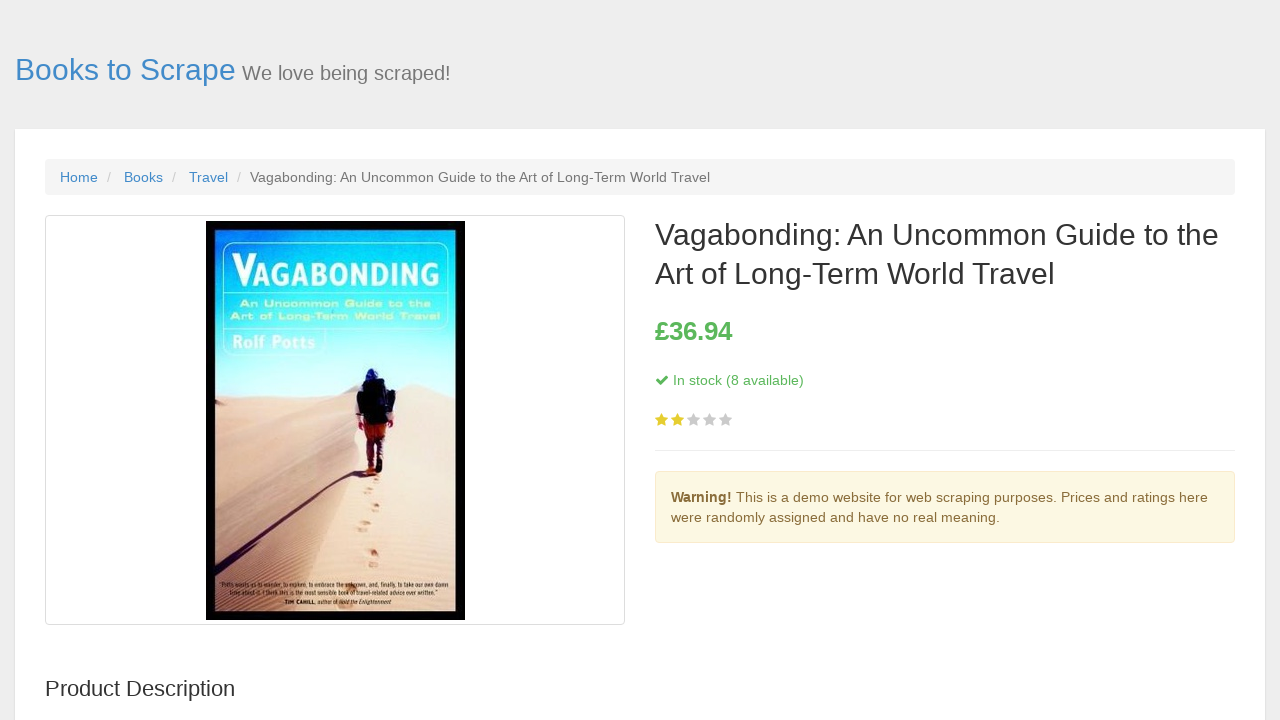

Verified book title present on Travel book 4
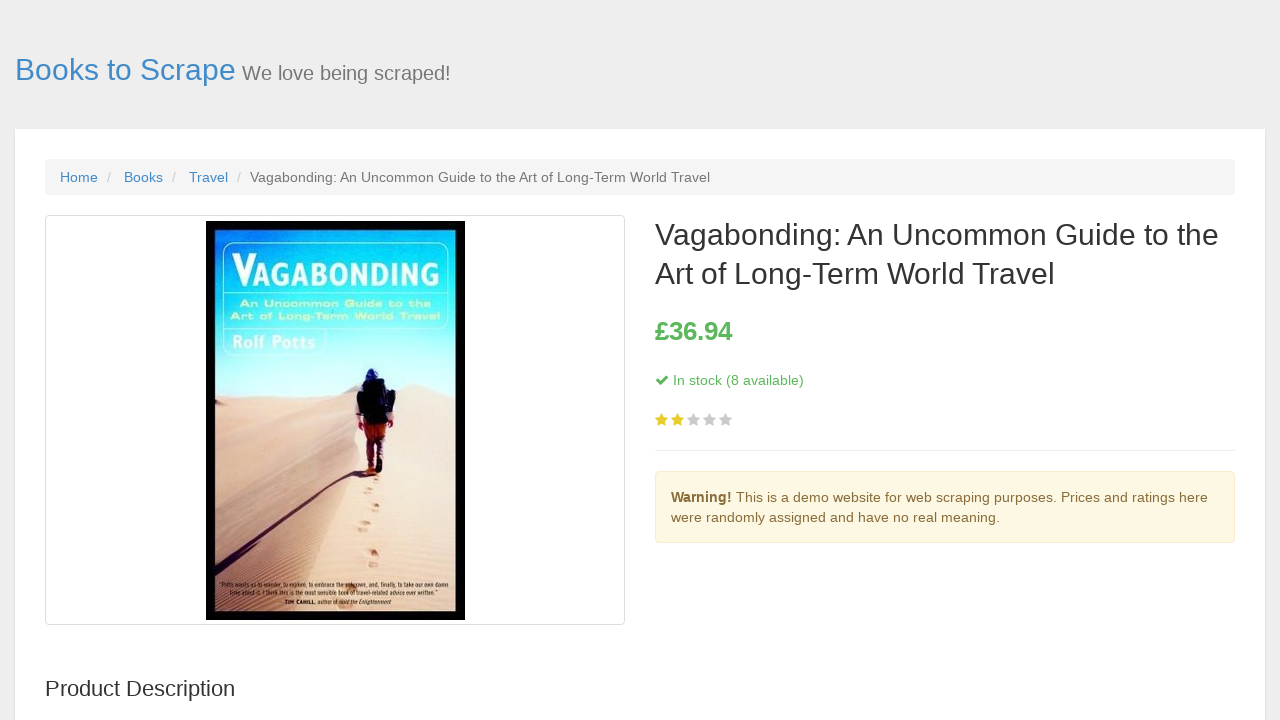

Verified price present on Travel book 4
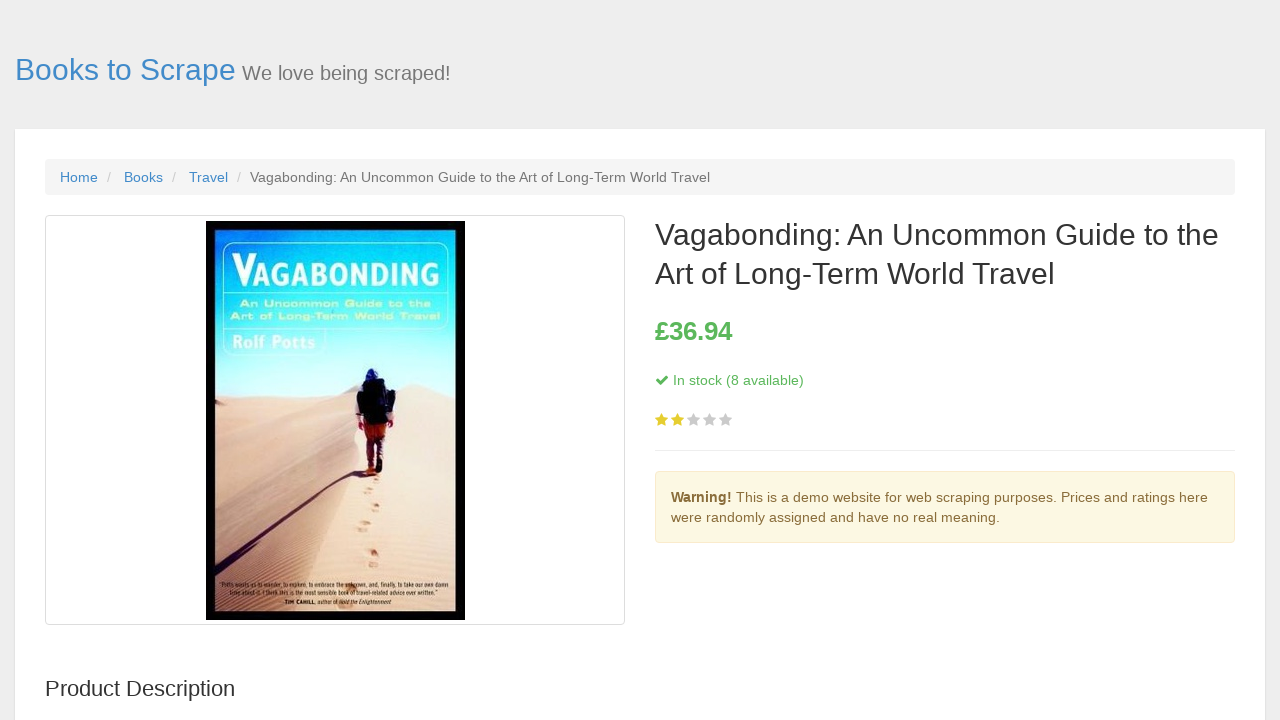

Navigated back to Travel category from book 4
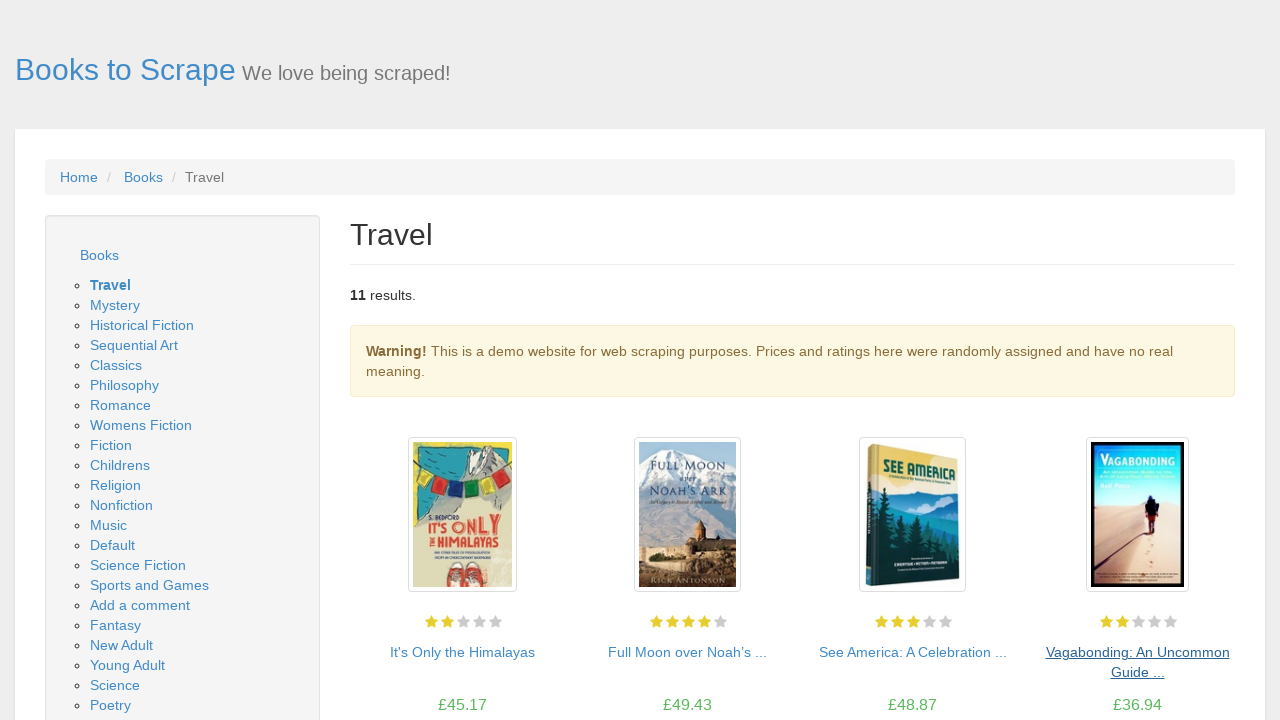

Travel category page reloaded
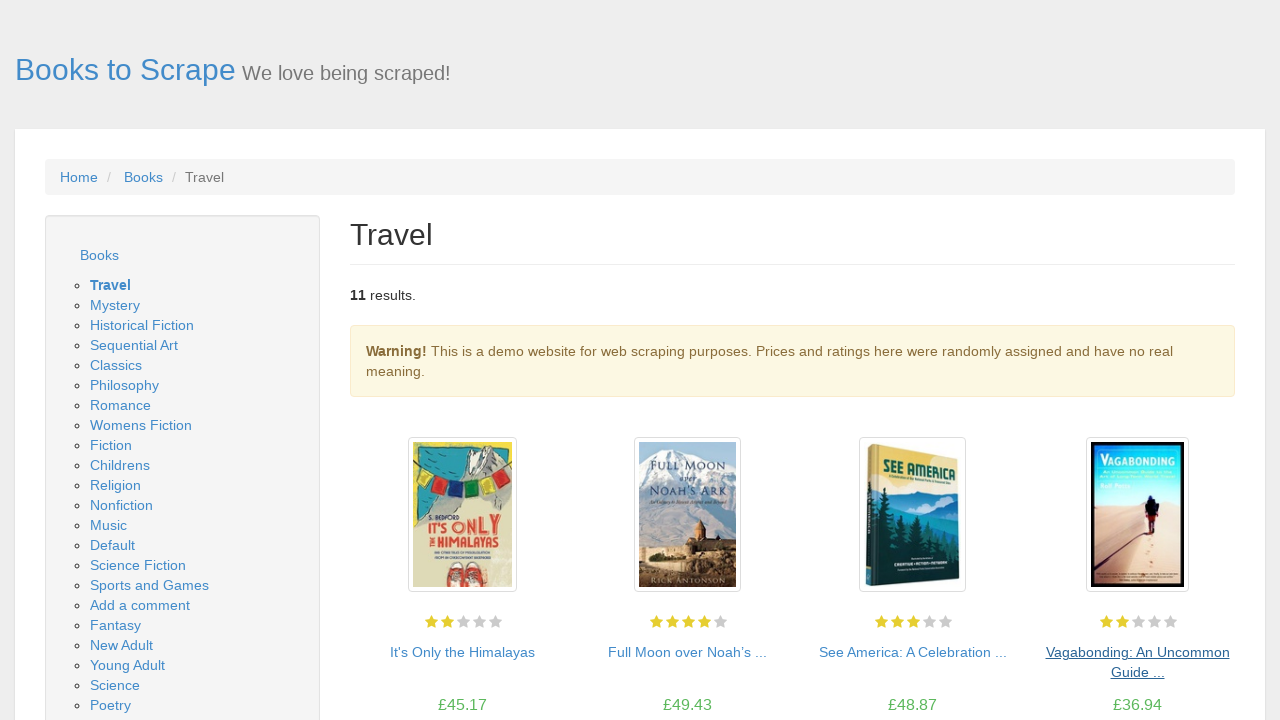

Clicked on Travel book 5 at (462, 360) on xpath=//h3/a >> nth=4
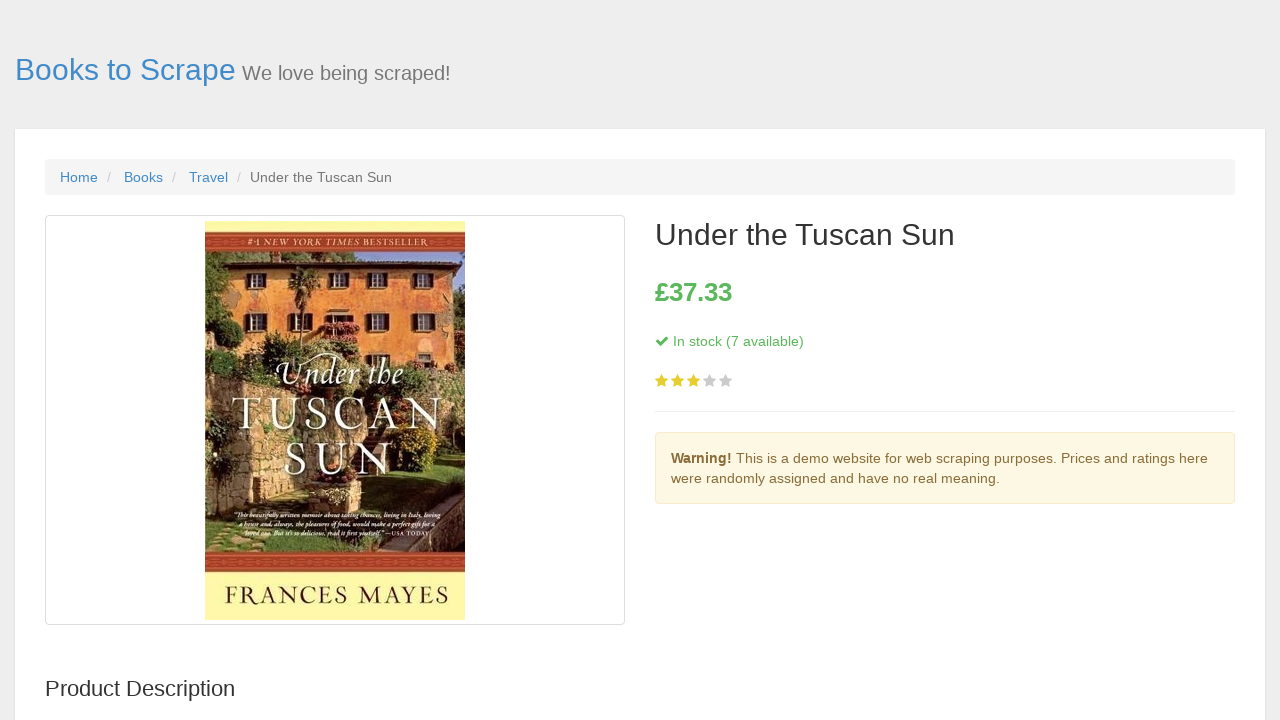

Travel book 5 details page loaded
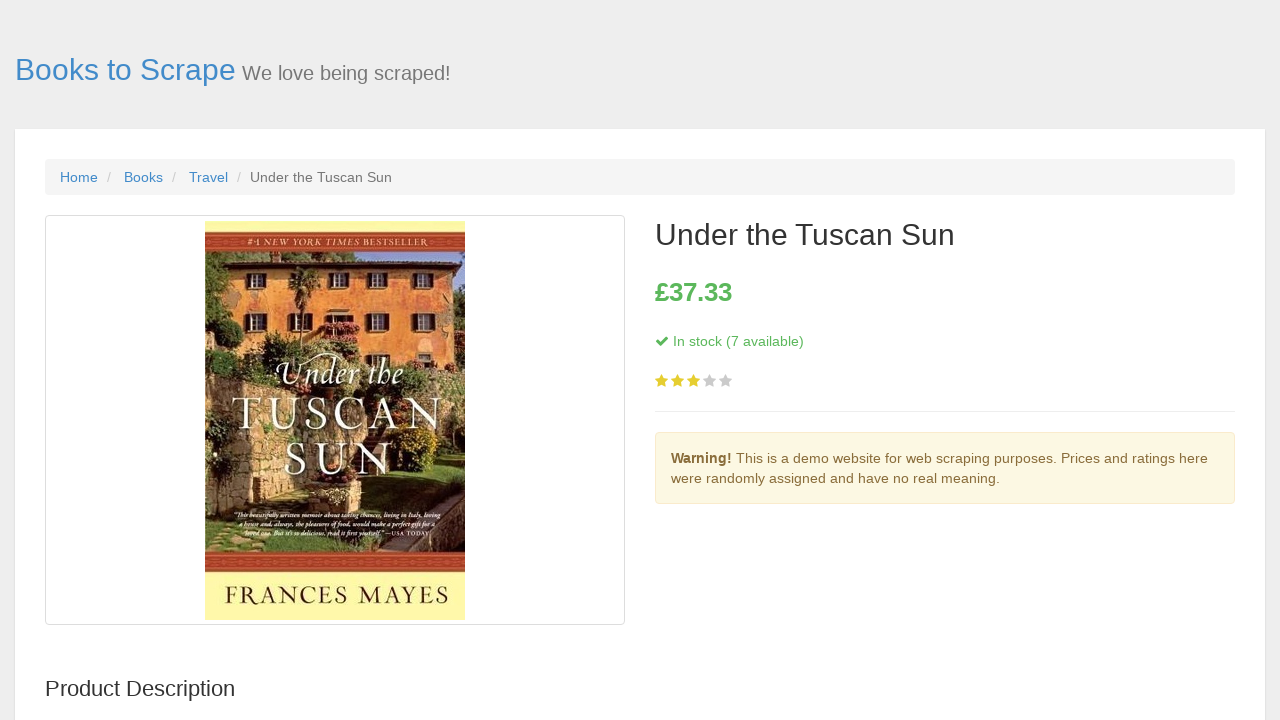

Verified book title present on Travel book 5
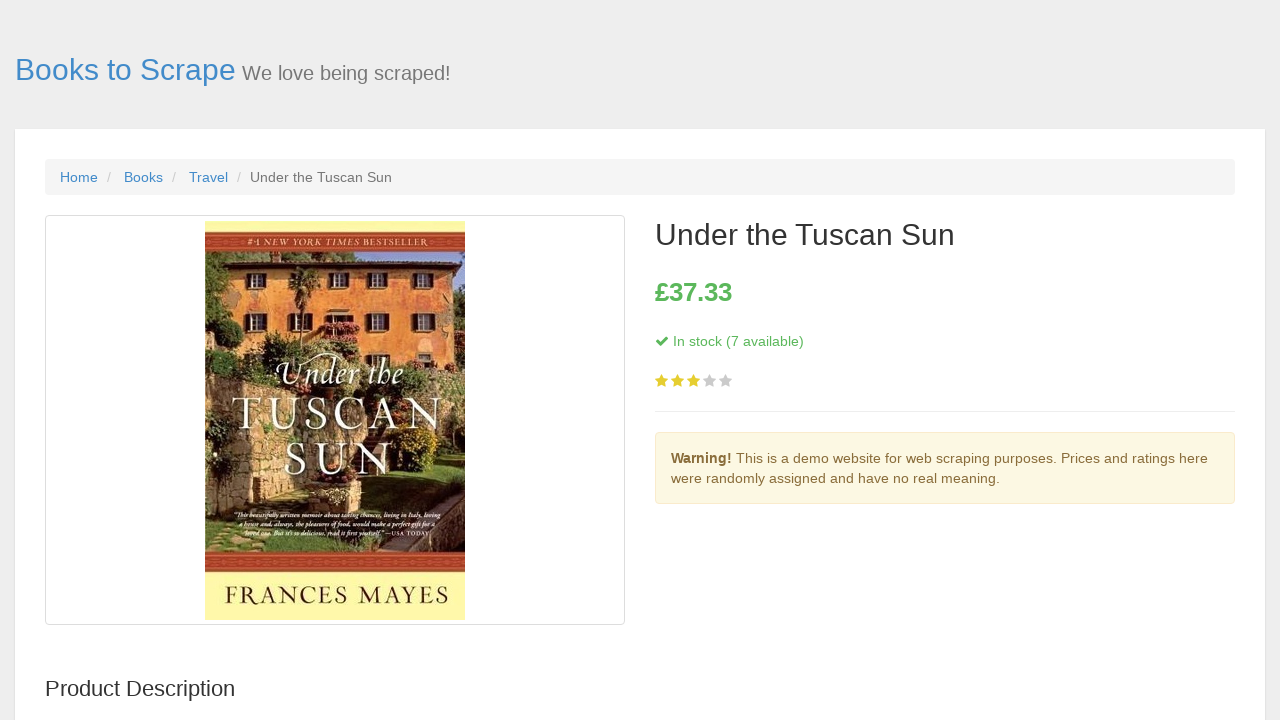

Verified price present on Travel book 5
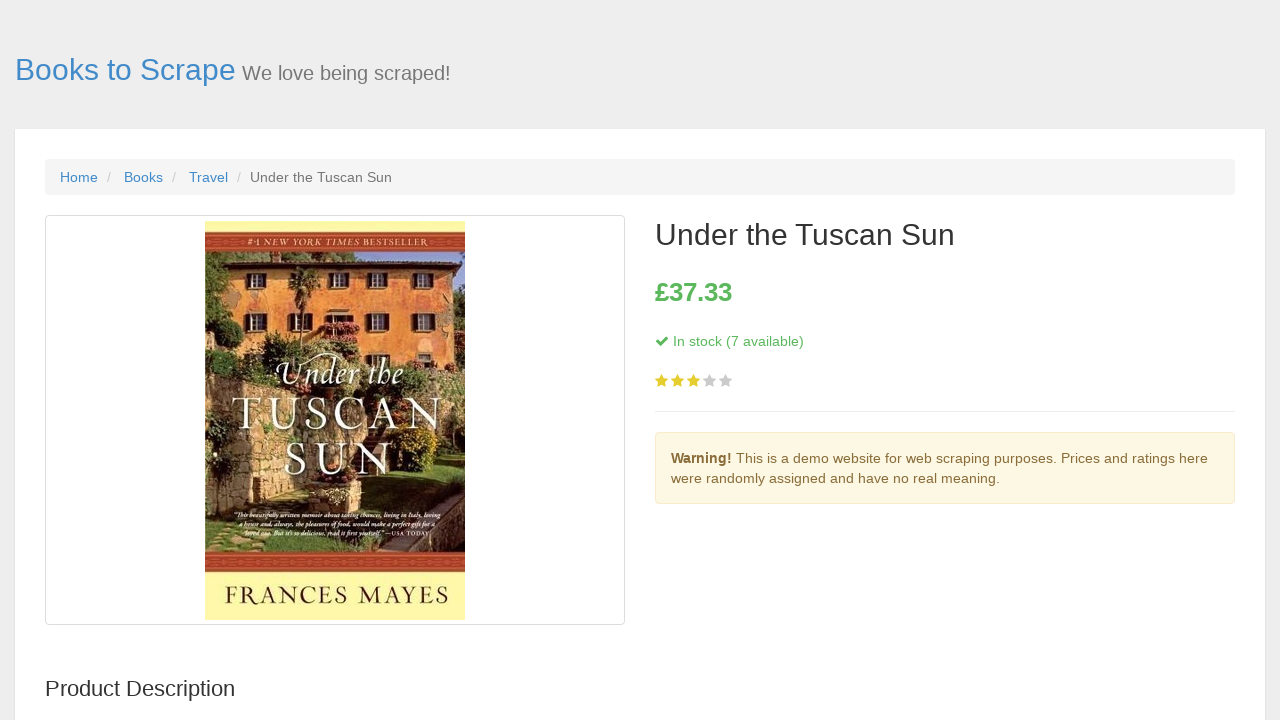

Navigated back to Travel category from book 5
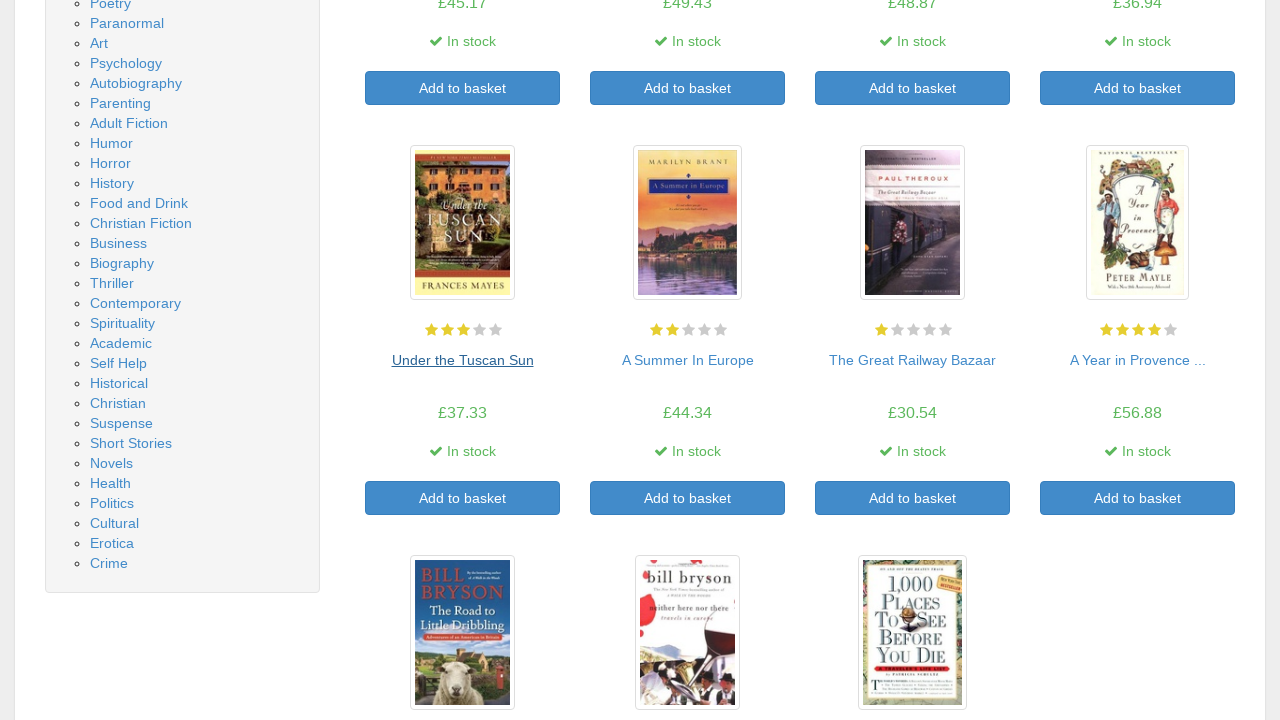

Travel category page reloaded
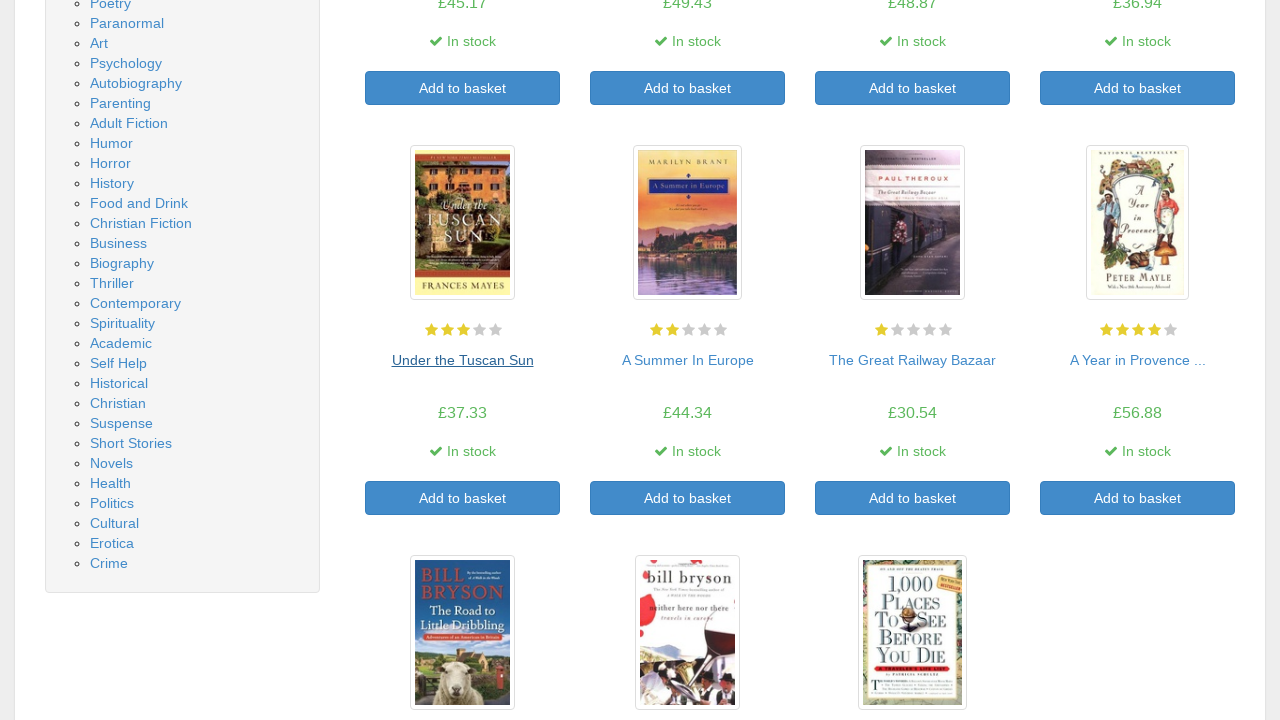

Navigated back from Travel category to home page
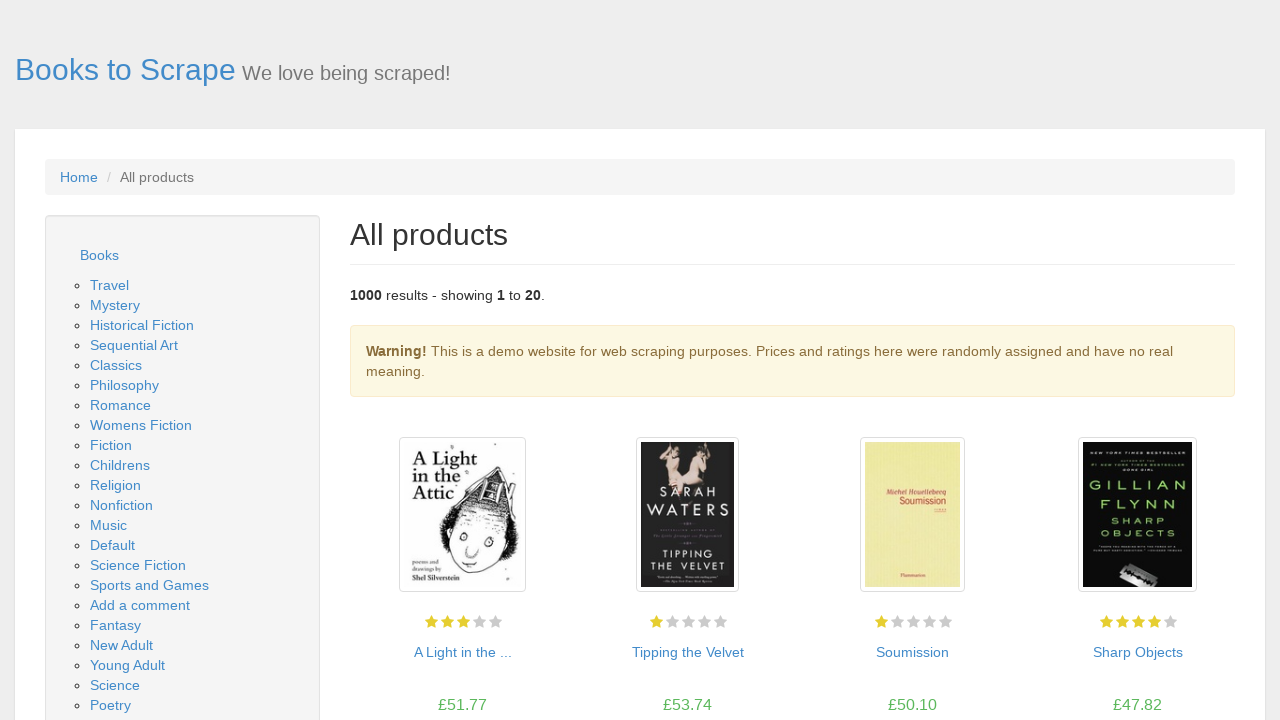

Home page reloaded
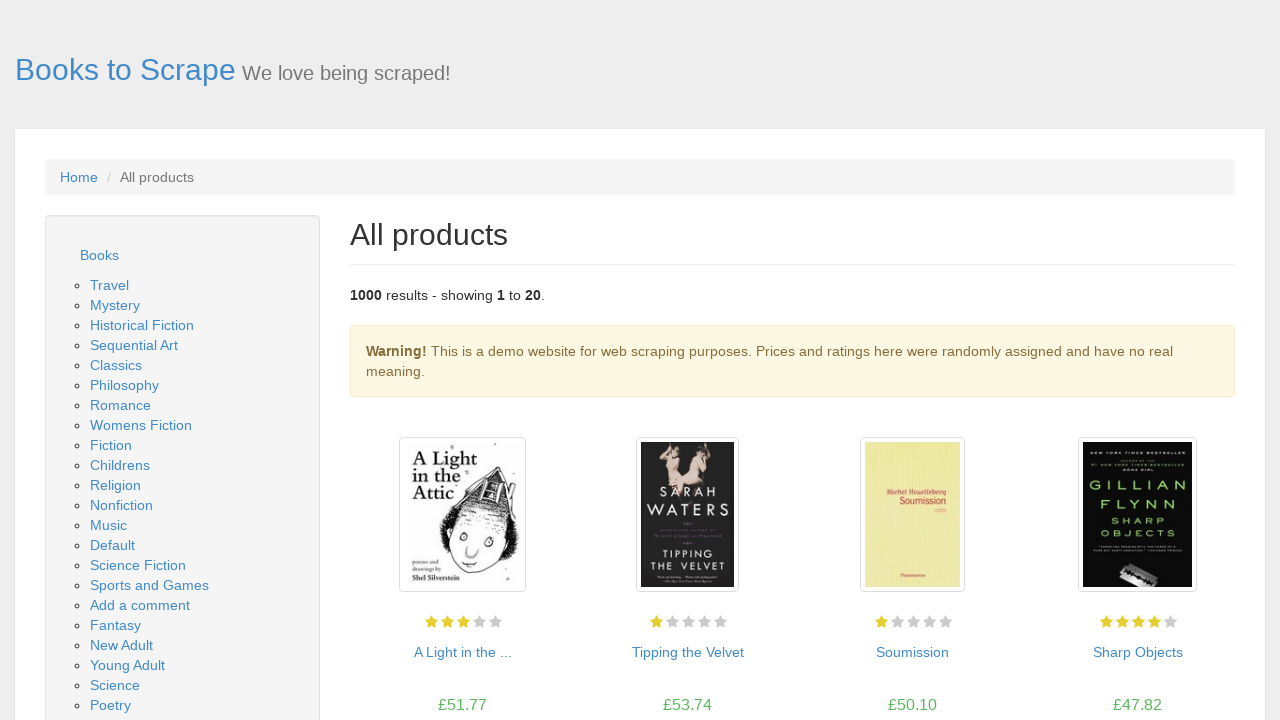

Clicked on Nonfiction category link at (122, 505) on xpath=//a[contains(text(),'Nonfiction')] >> nth=0
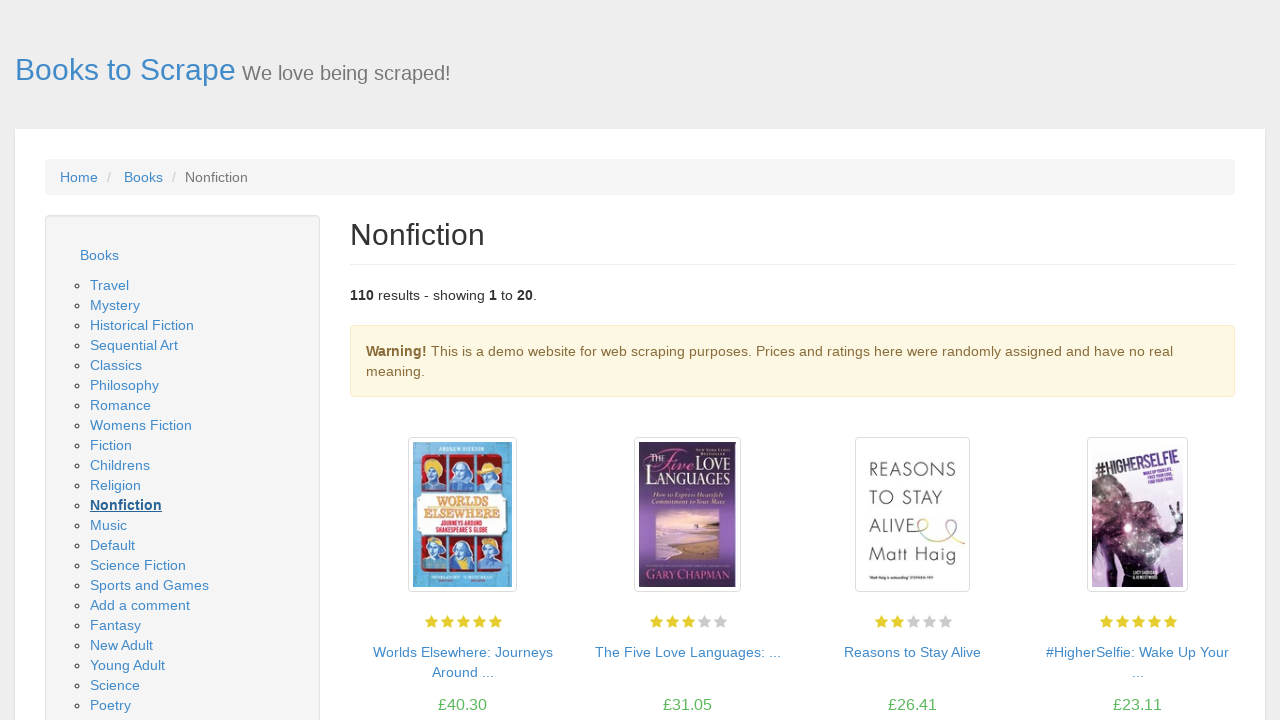

Nonfiction category page loaded
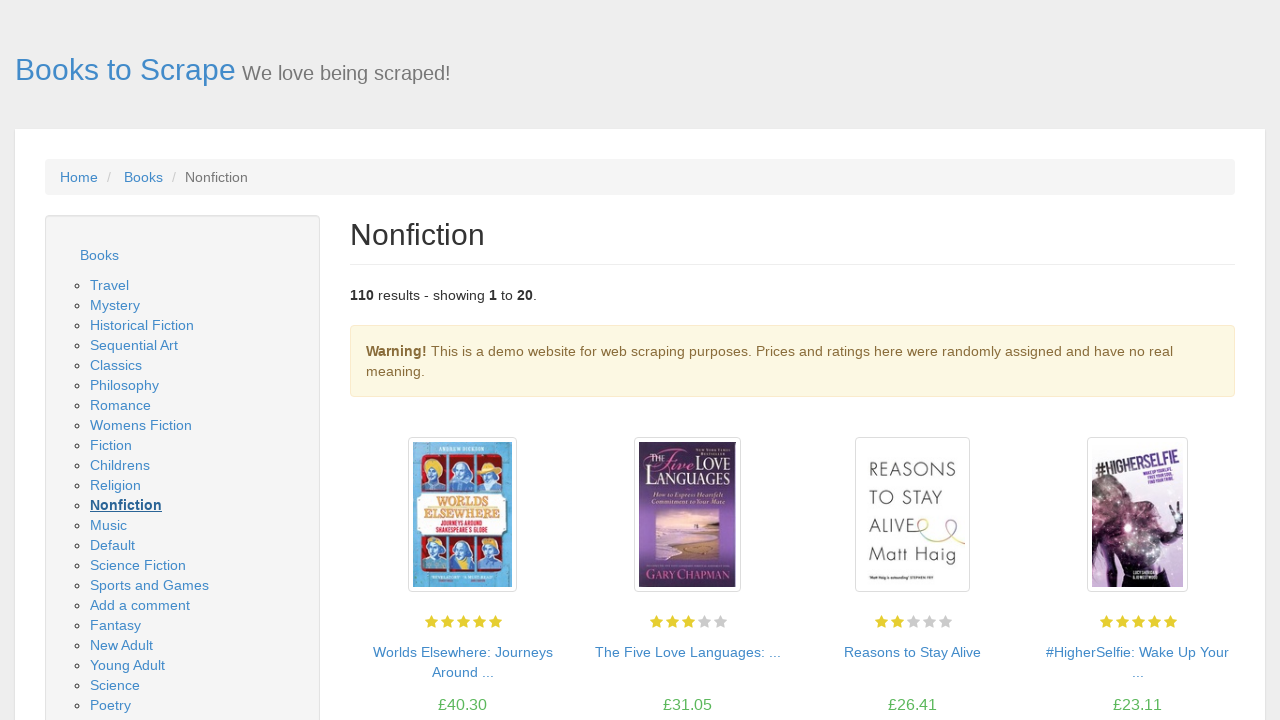

Found 20 books in Nonfiction category
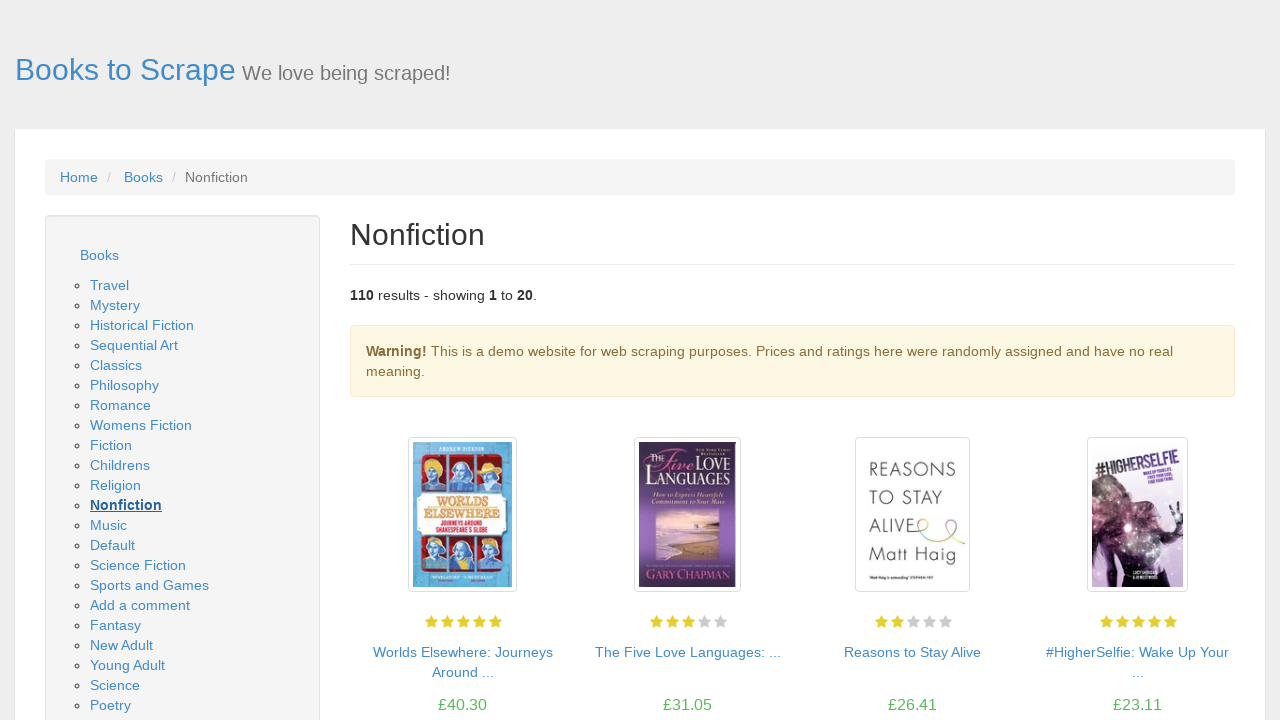

Clicked on Nonfiction book 1 at (462, 652) on xpath=//h3/a >> nth=0
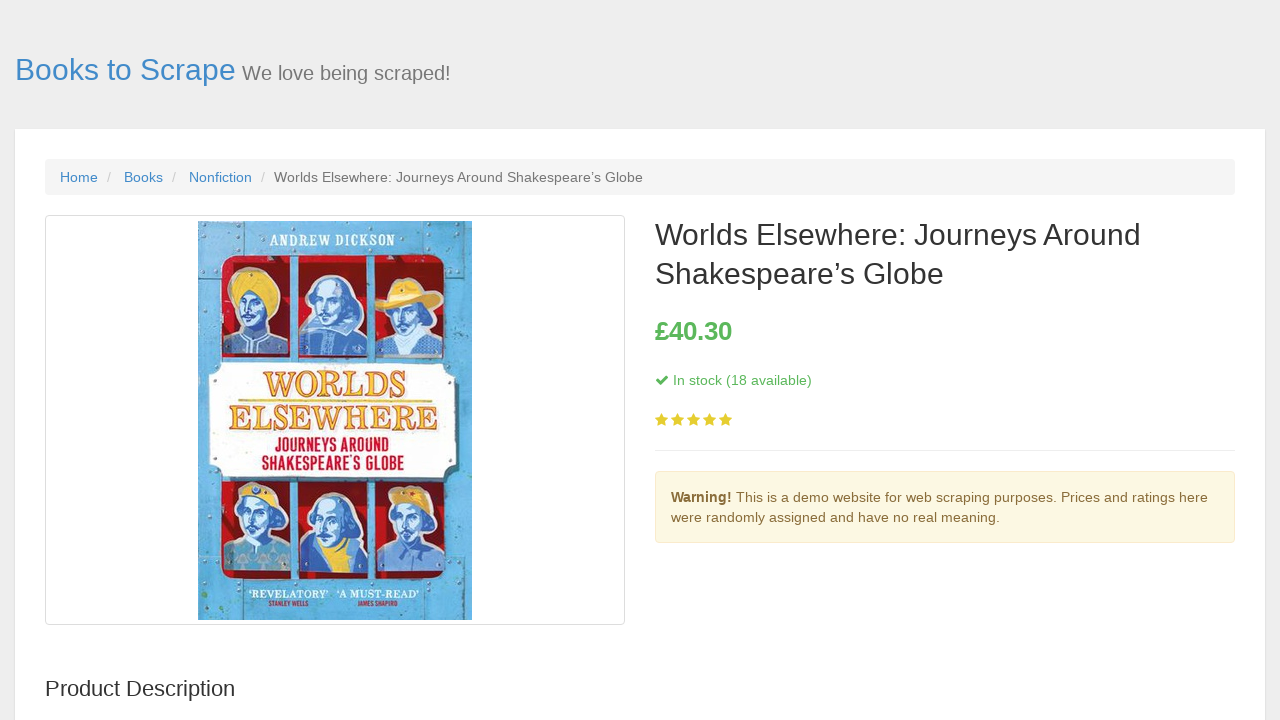

Nonfiction book 1 details page loaded
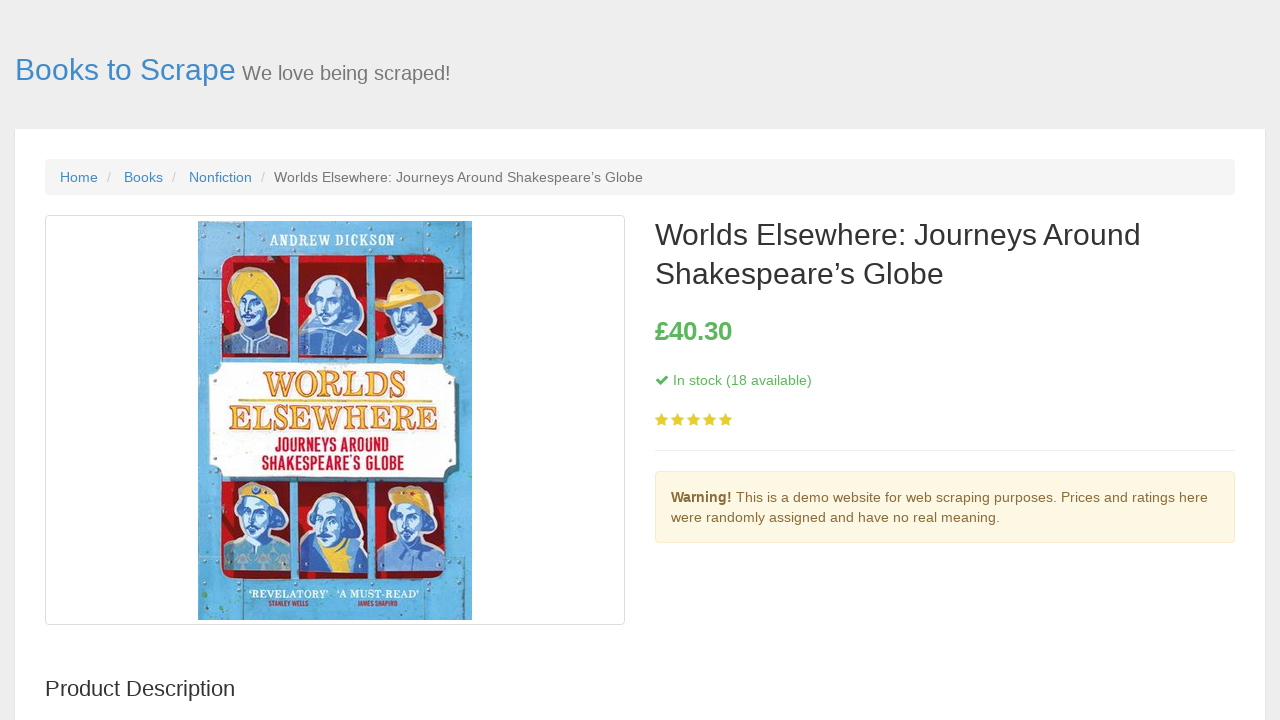

Verified book title present on Nonfiction book 1
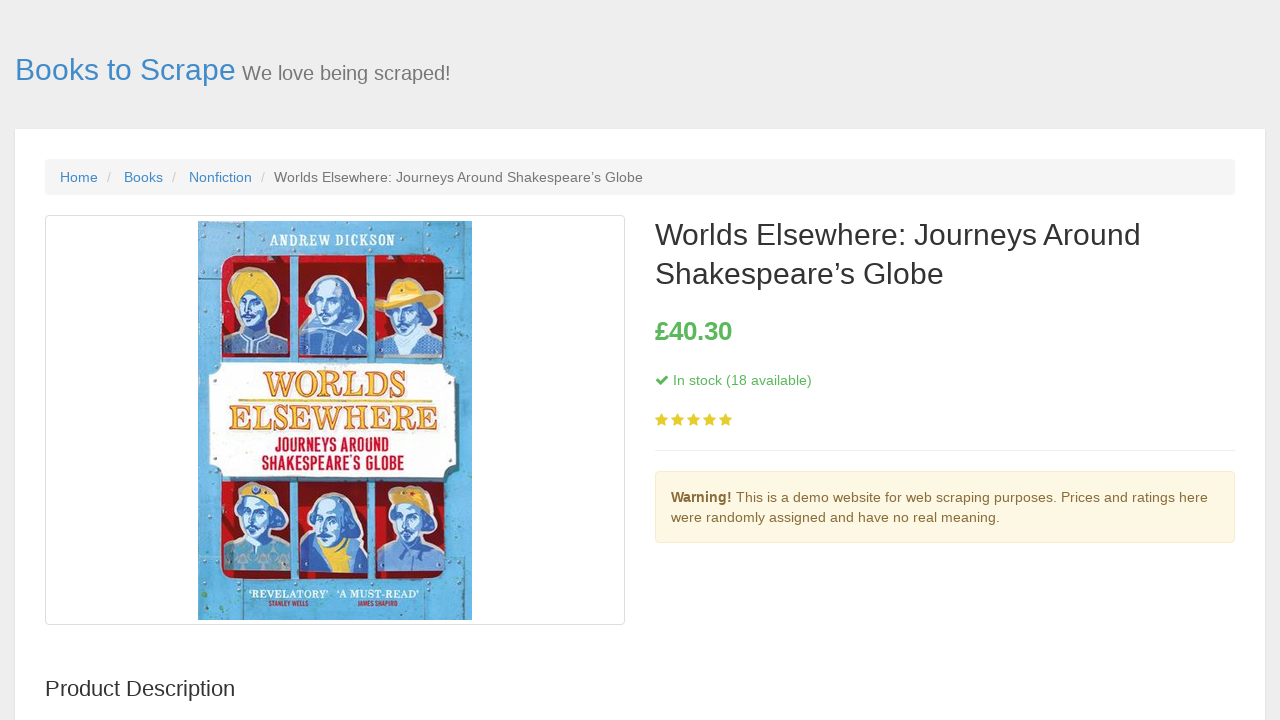

Verified price present on Nonfiction book 1
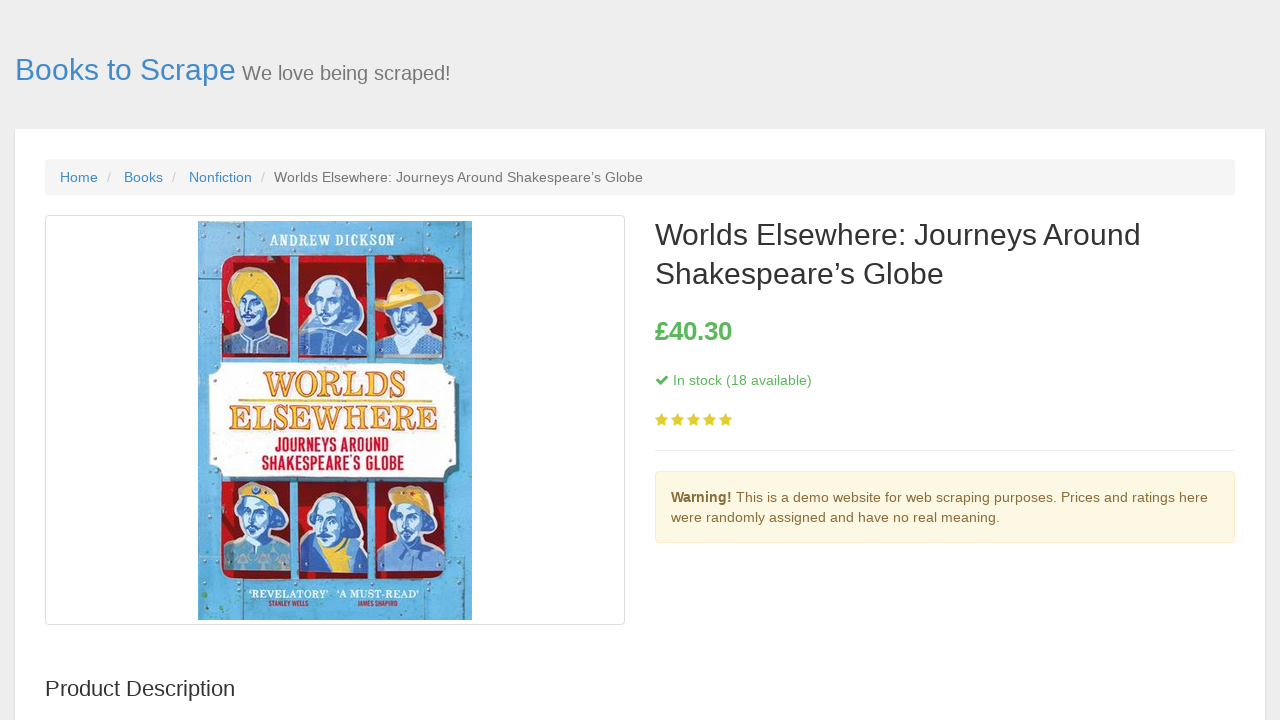

Navigated back to Nonfiction category from book 1
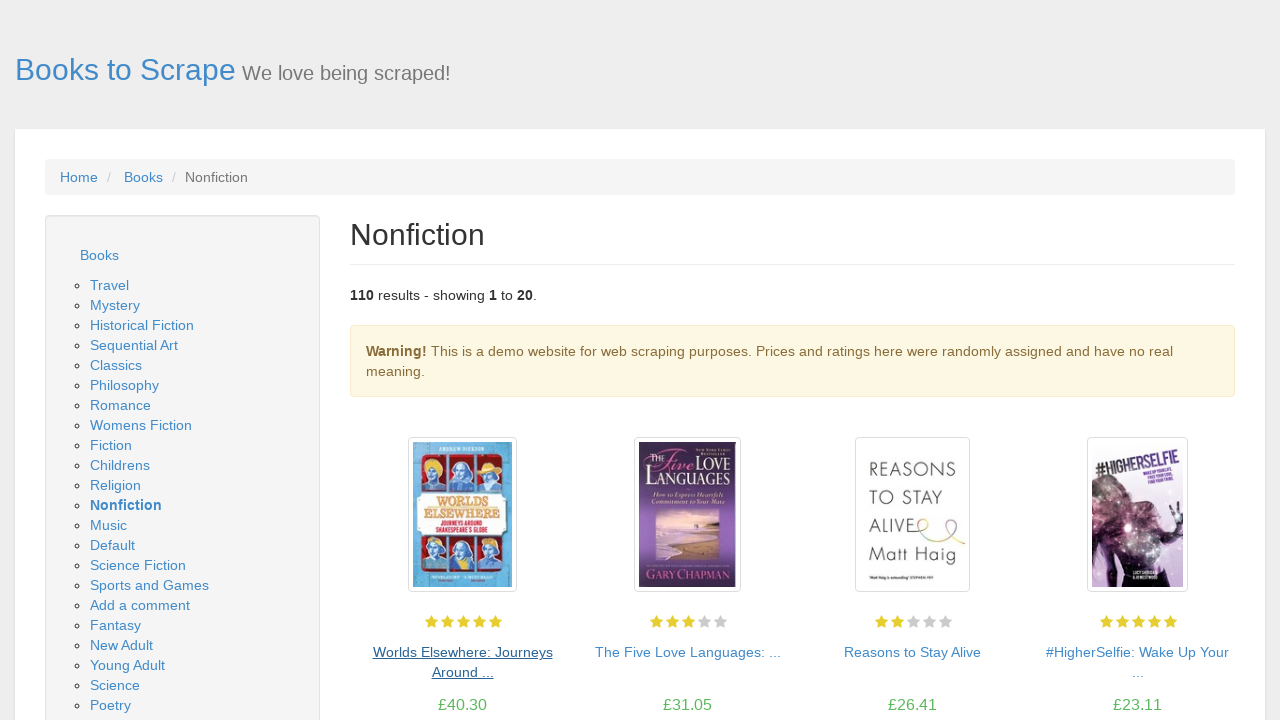

Nonfiction category page reloaded
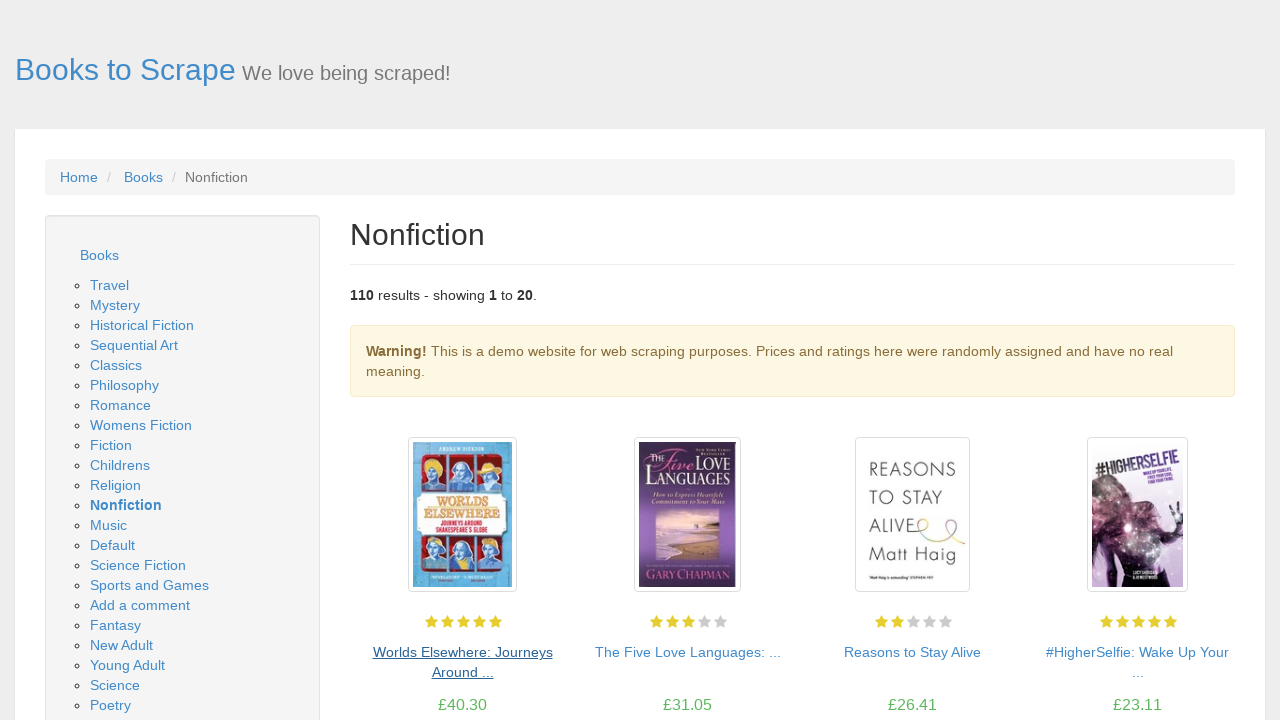

Clicked on Nonfiction book 2 at (688, 652) on xpath=//h3/a >> nth=1
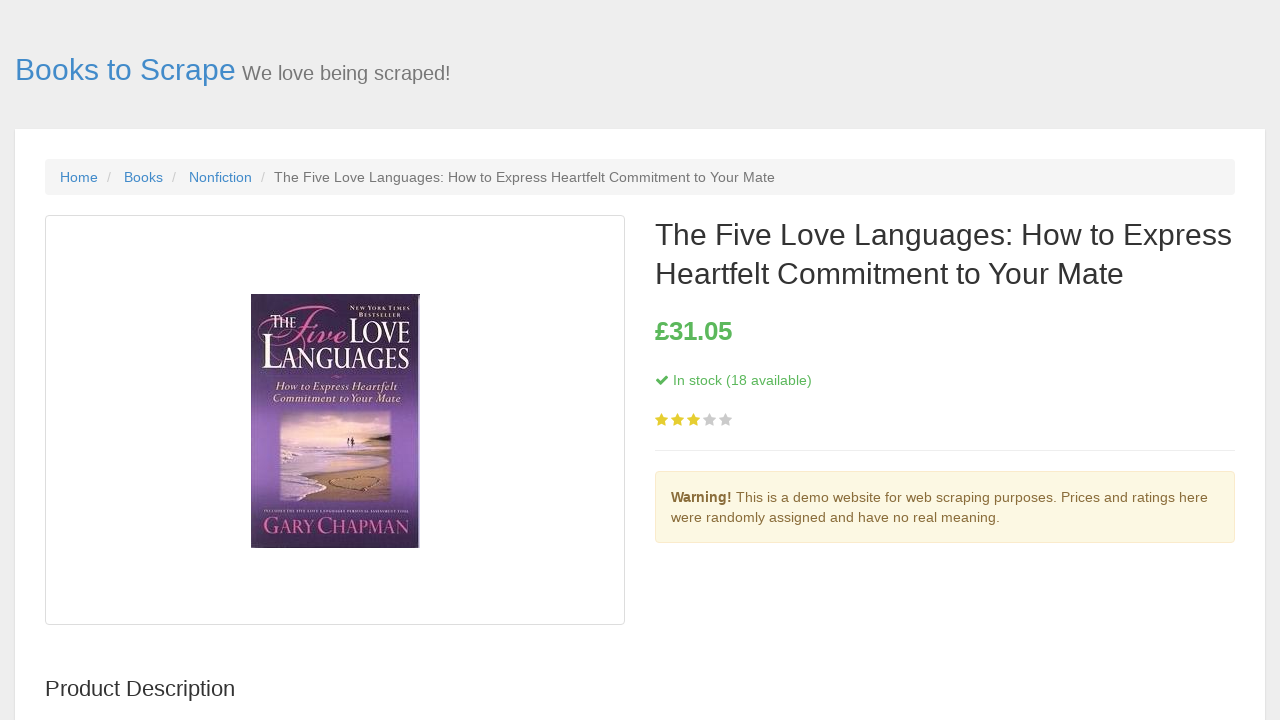

Nonfiction book 2 details page loaded
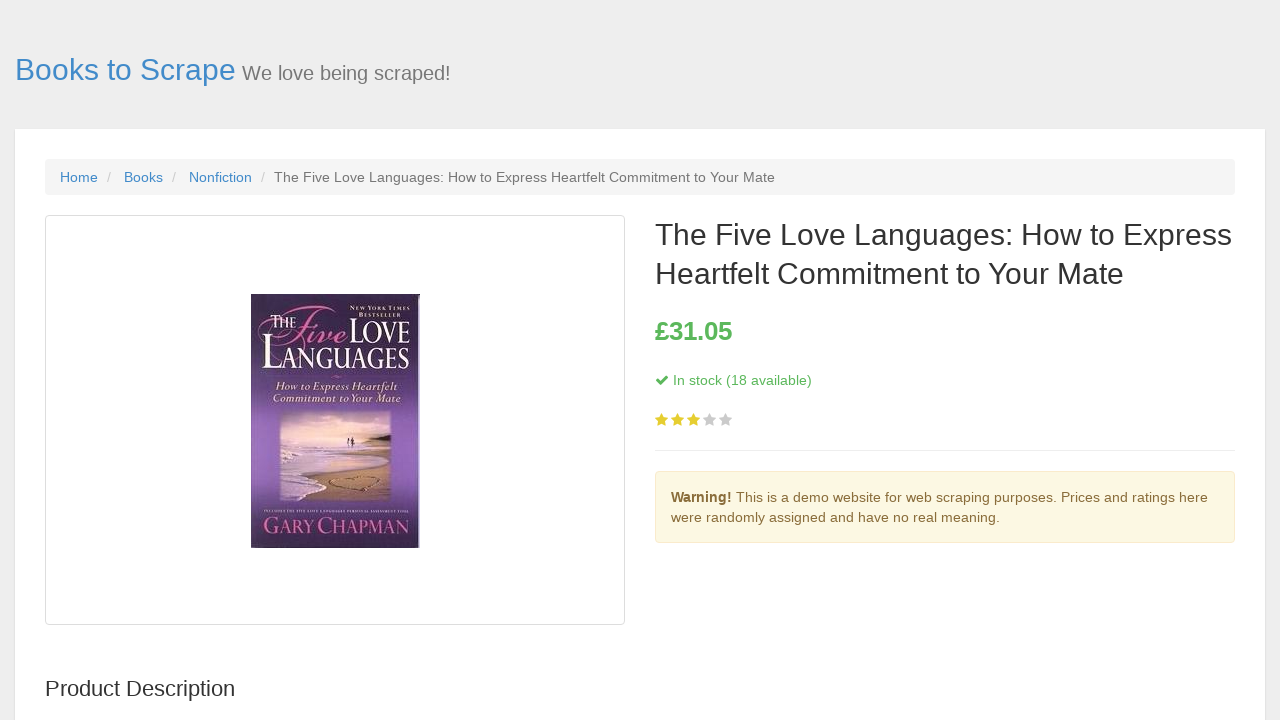

Verified book title present on Nonfiction book 2
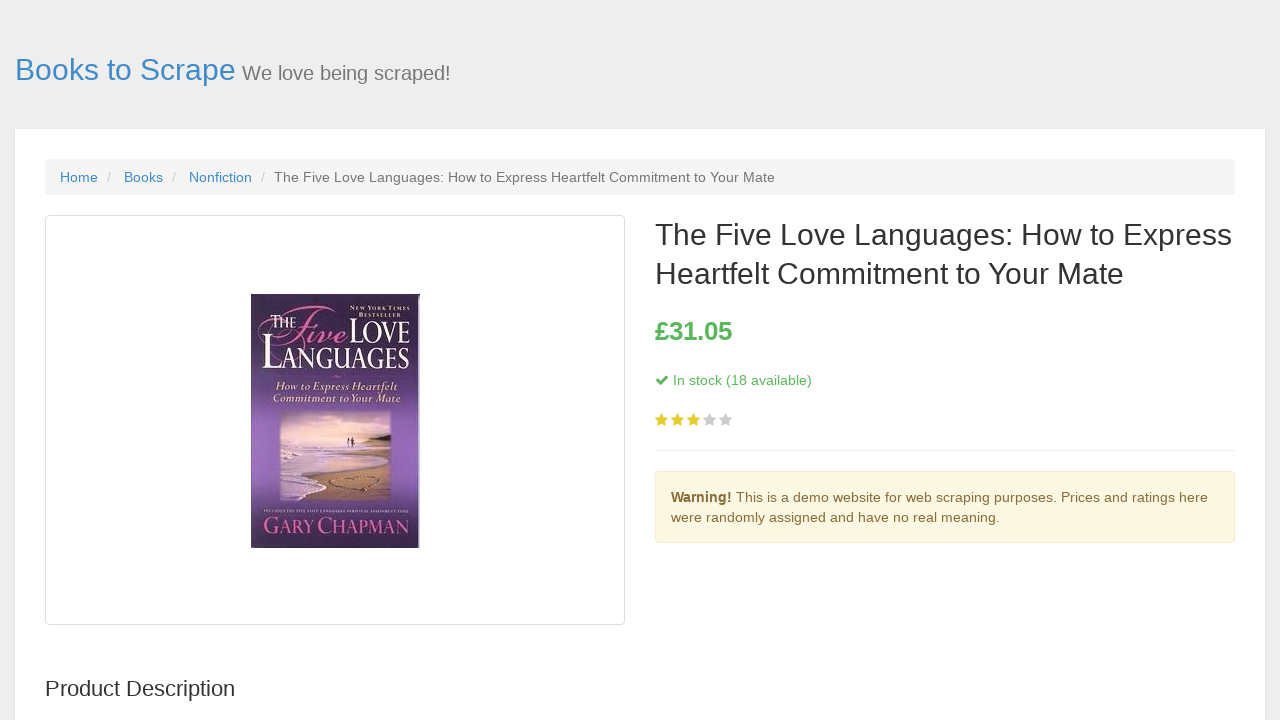

Verified price present on Nonfiction book 2
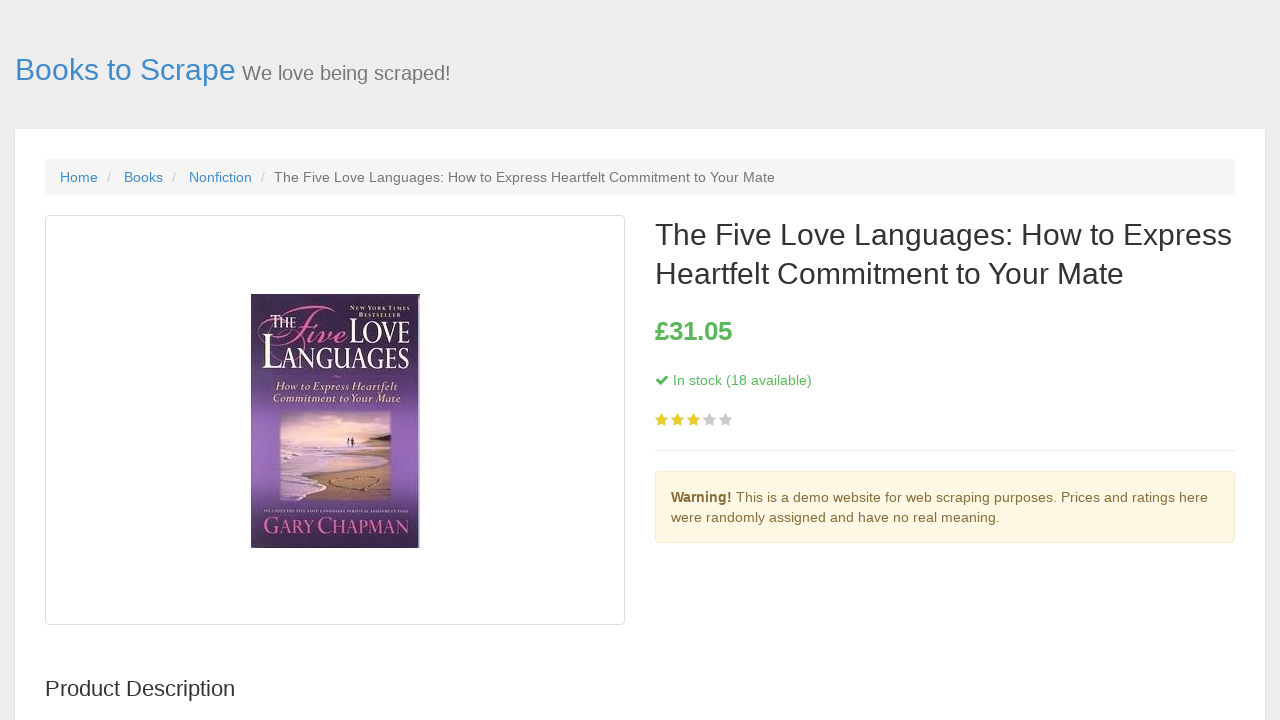

Navigated back to Nonfiction category from book 2
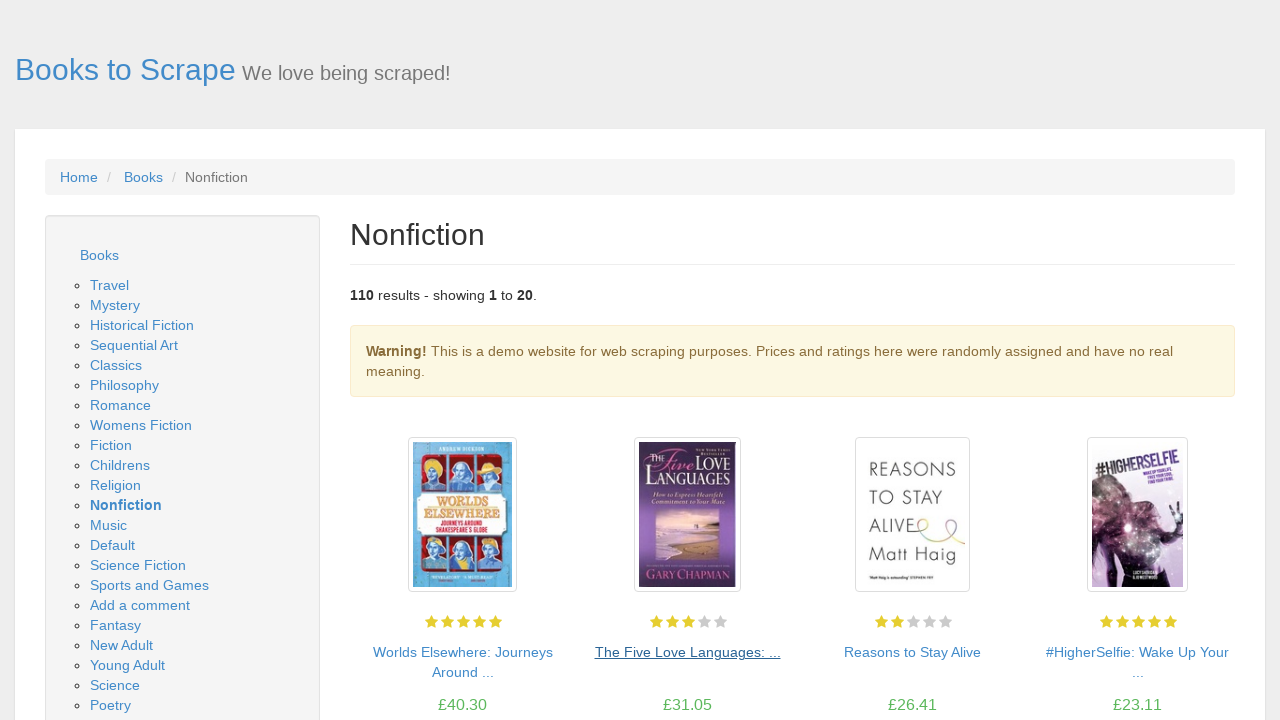

Nonfiction category page reloaded
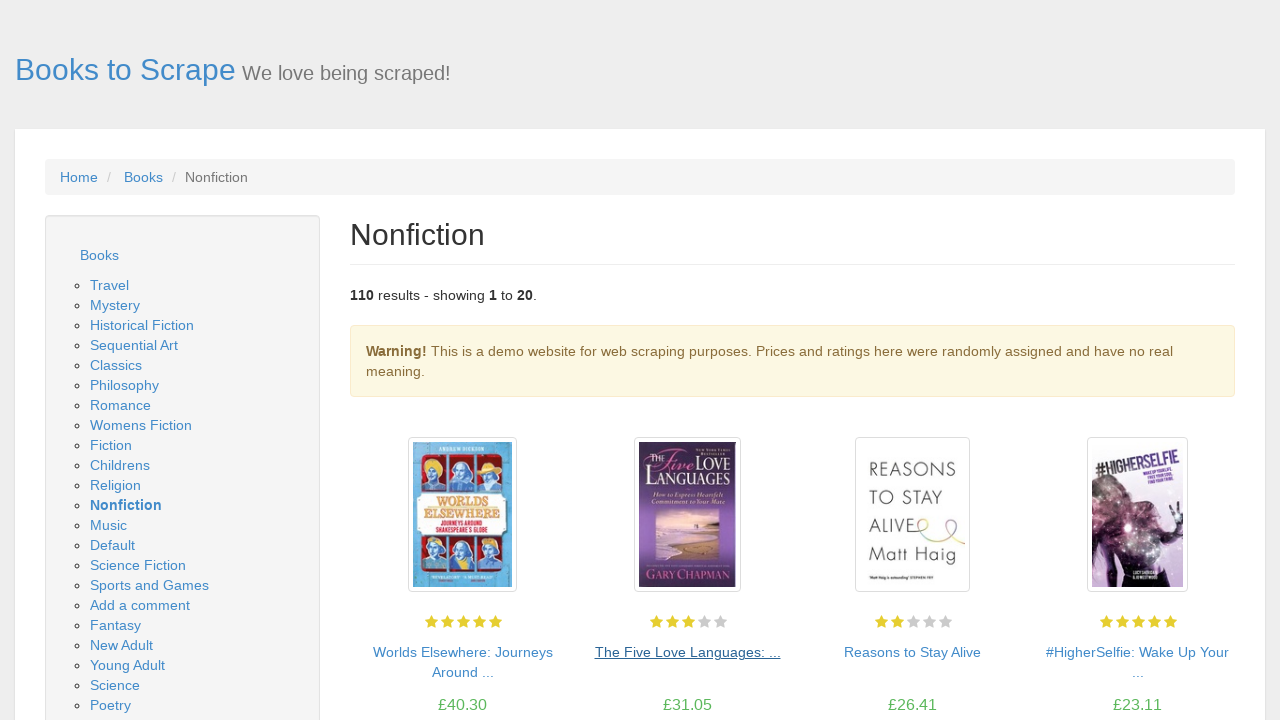

Clicked on Nonfiction book 3 at (912, 652) on xpath=//h3/a >> nth=2
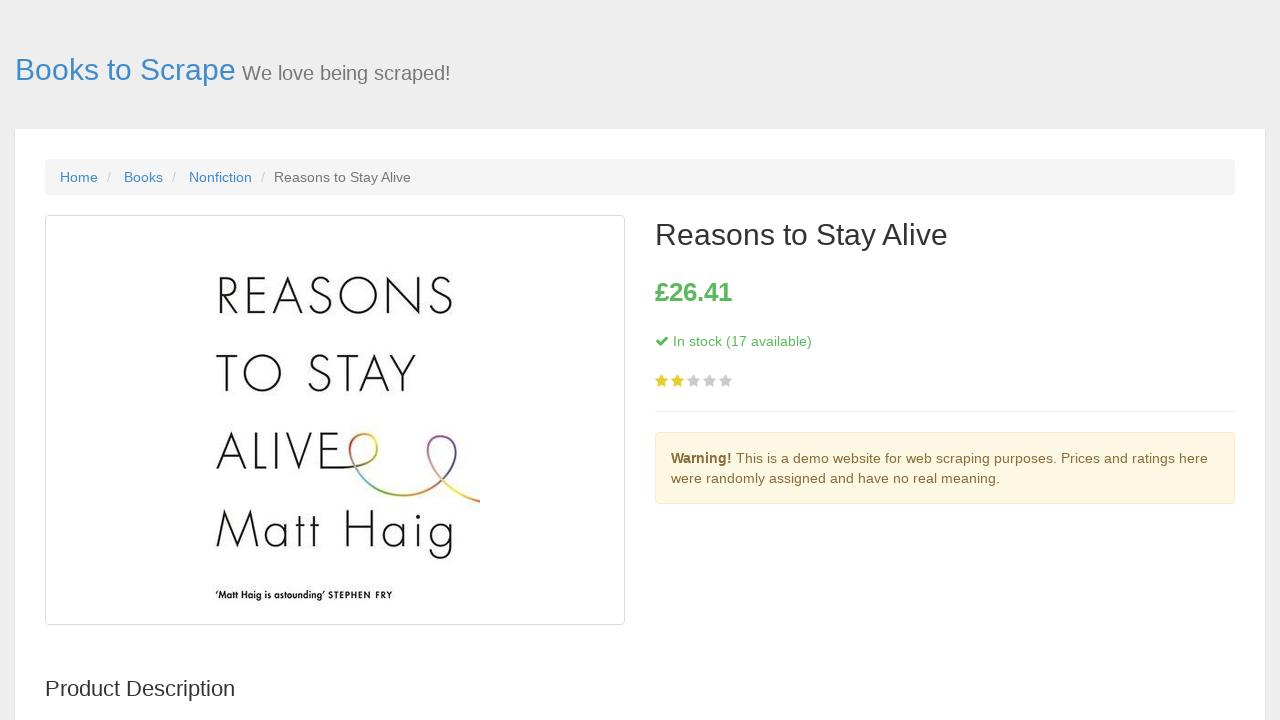

Nonfiction book 3 details page loaded
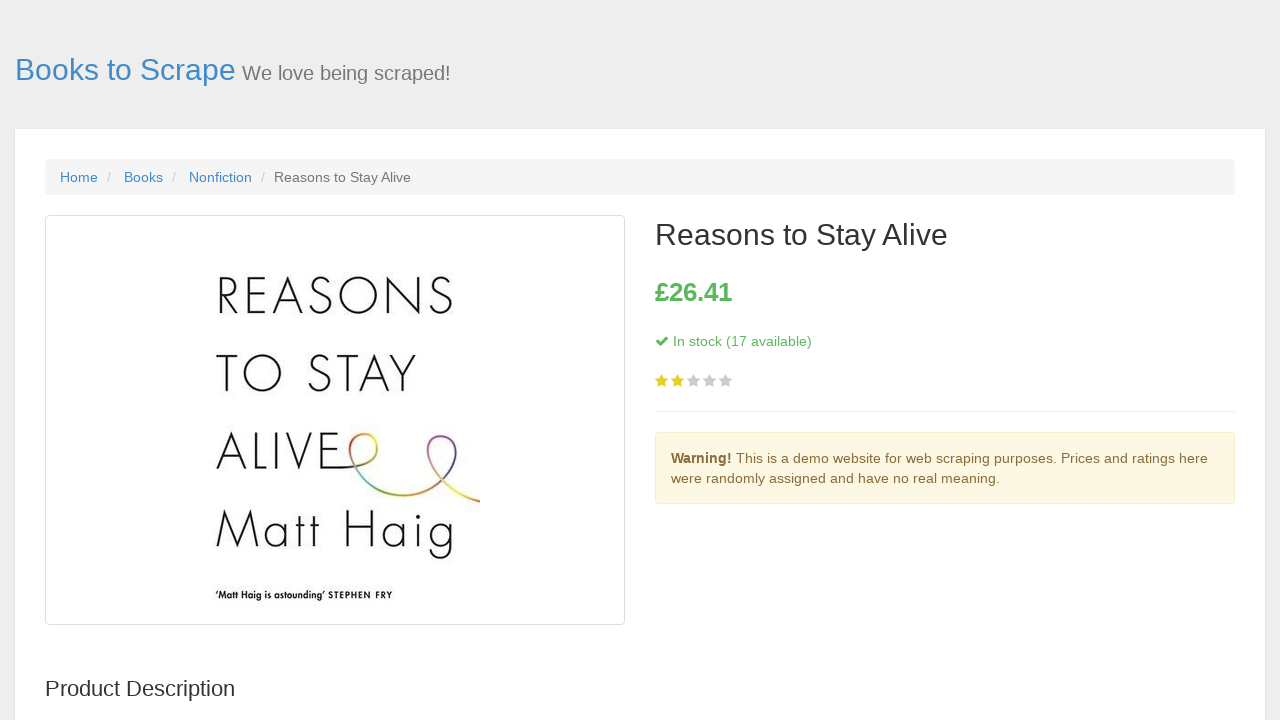

Verified book title present on Nonfiction book 3
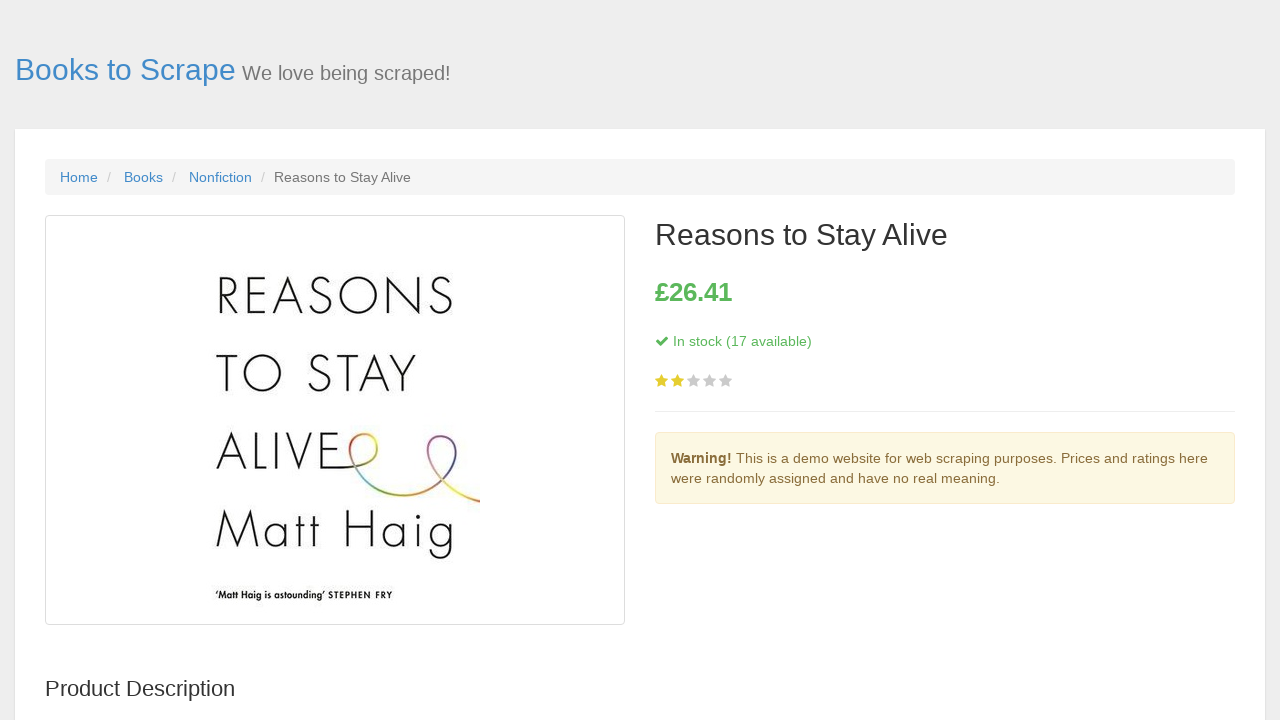

Verified price present on Nonfiction book 3
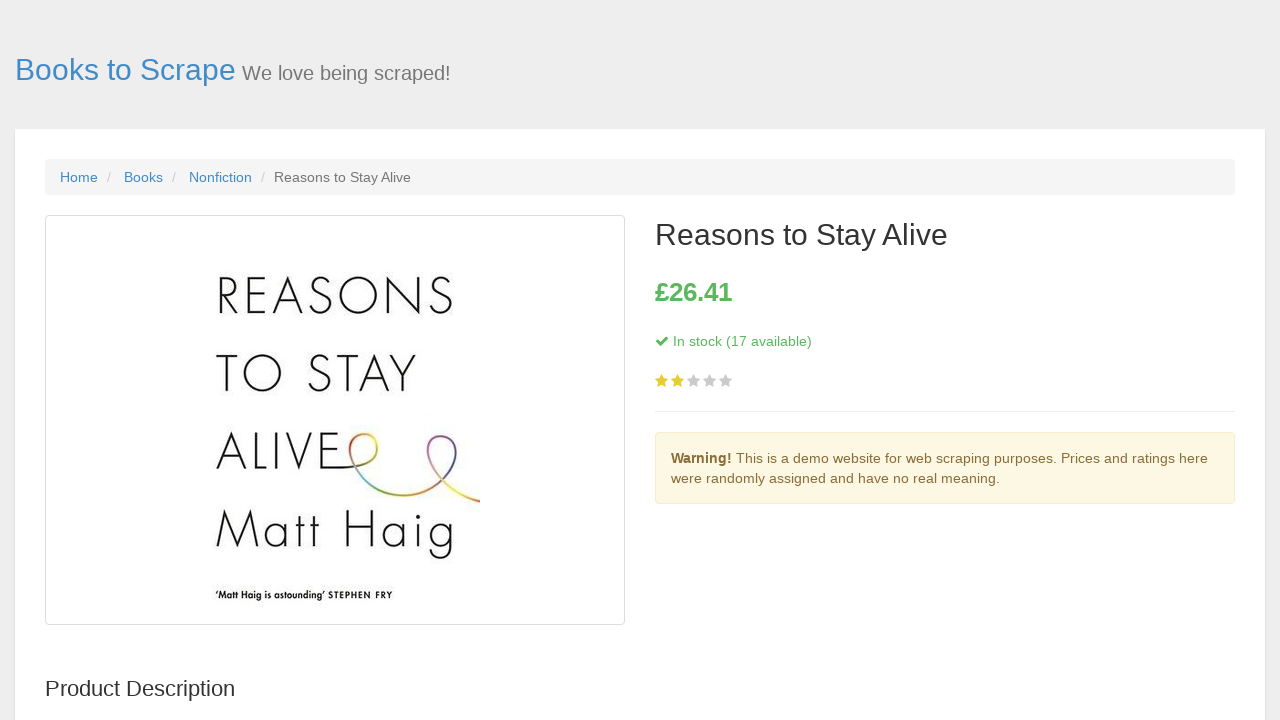

Navigated back to Nonfiction category from book 3
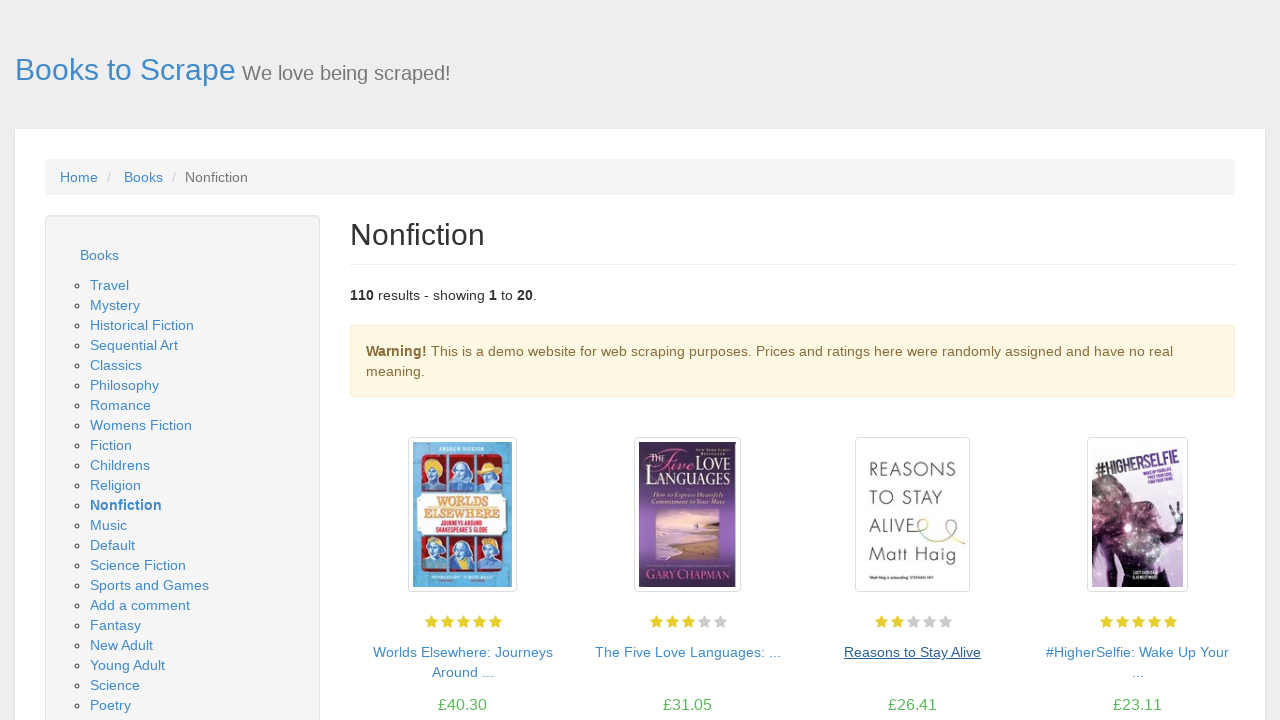

Nonfiction category page reloaded
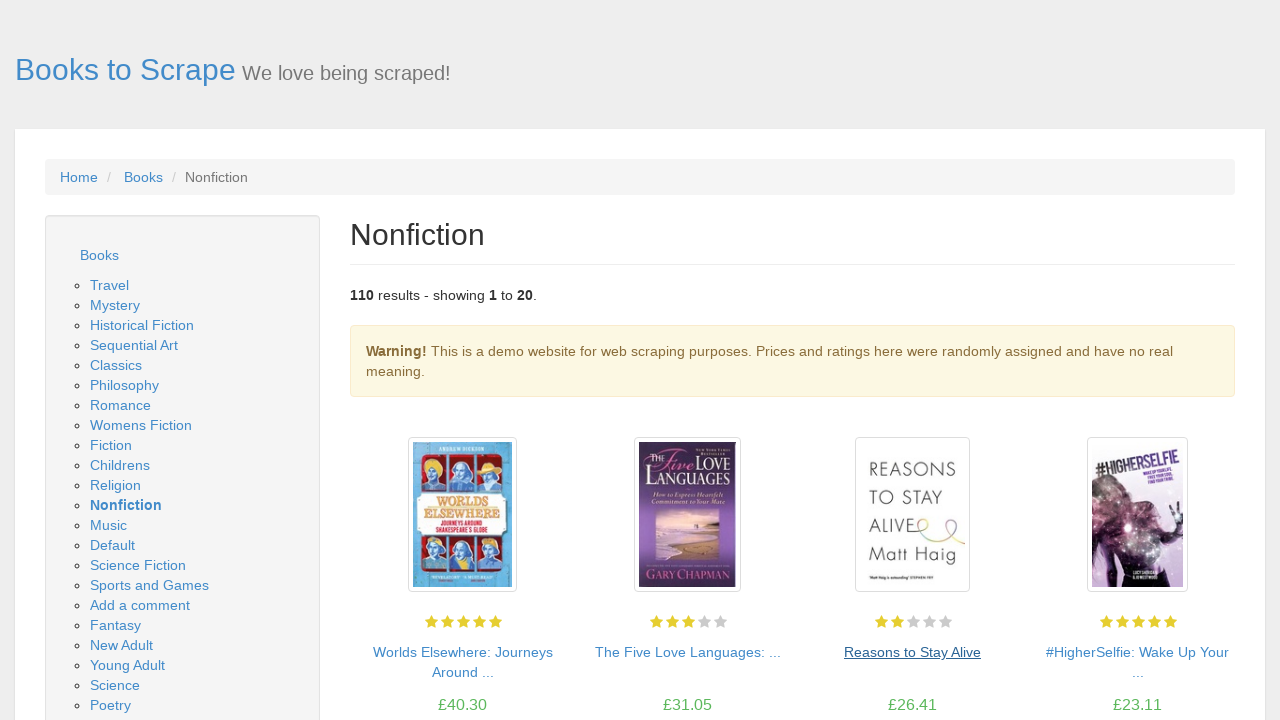

Clicked on Nonfiction book 4 at (1138, 652) on xpath=//h3/a >> nth=3
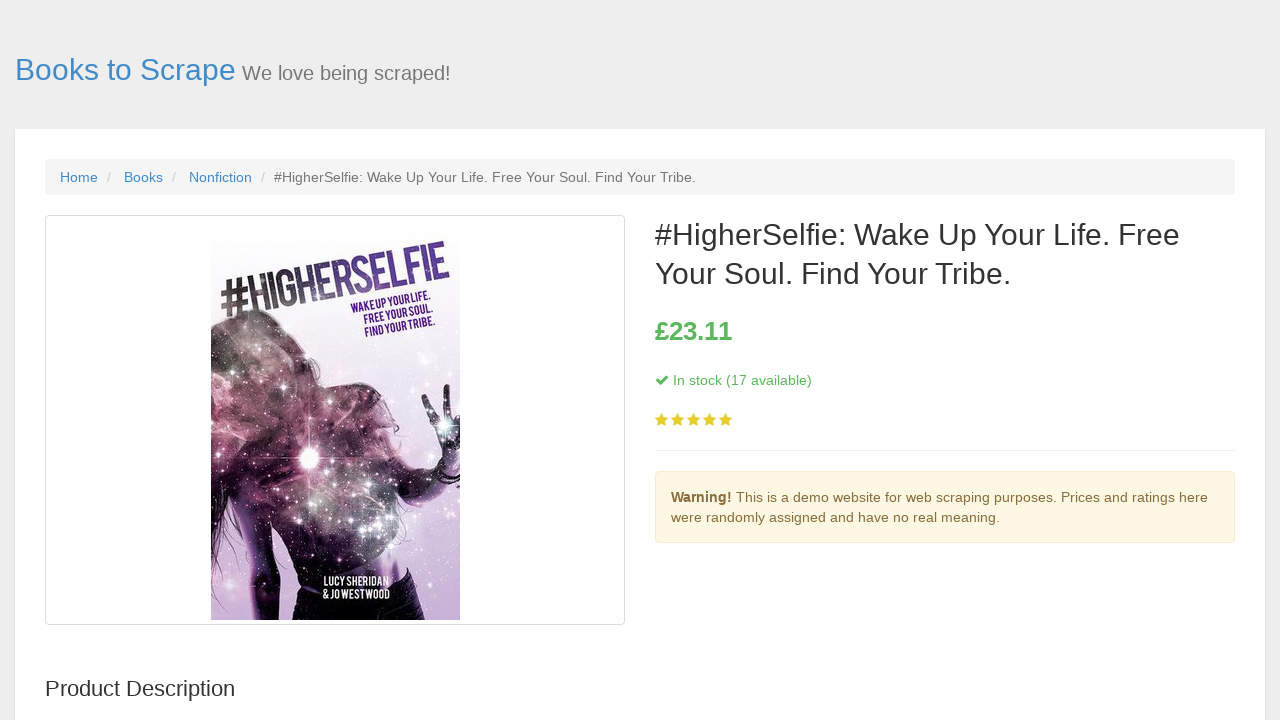

Nonfiction book 4 details page loaded
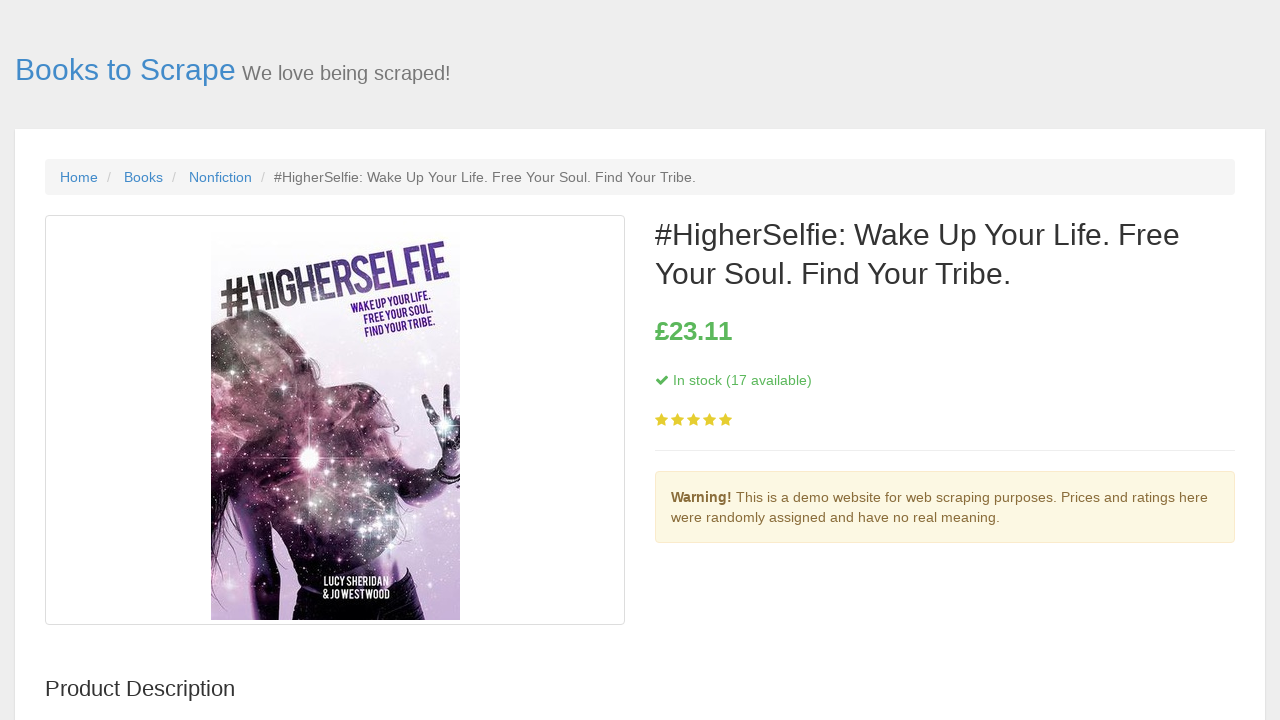

Verified book title present on Nonfiction book 4
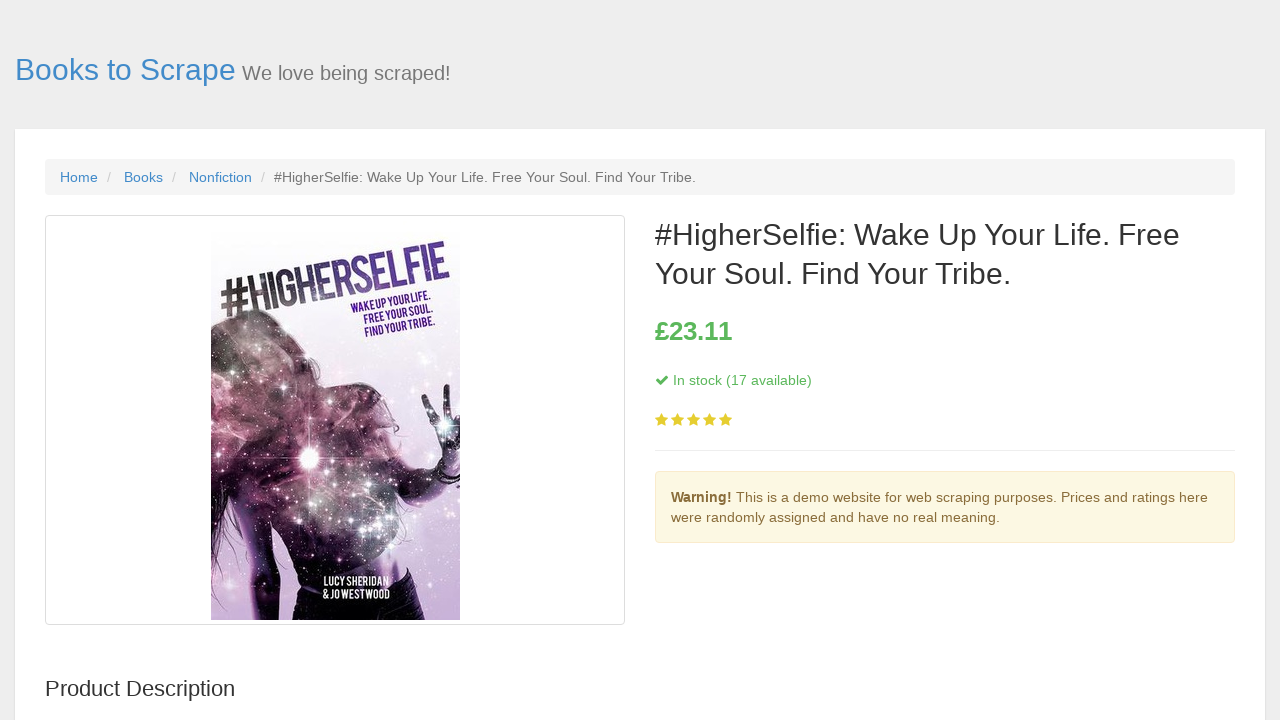

Verified price present on Nonfiction book 4
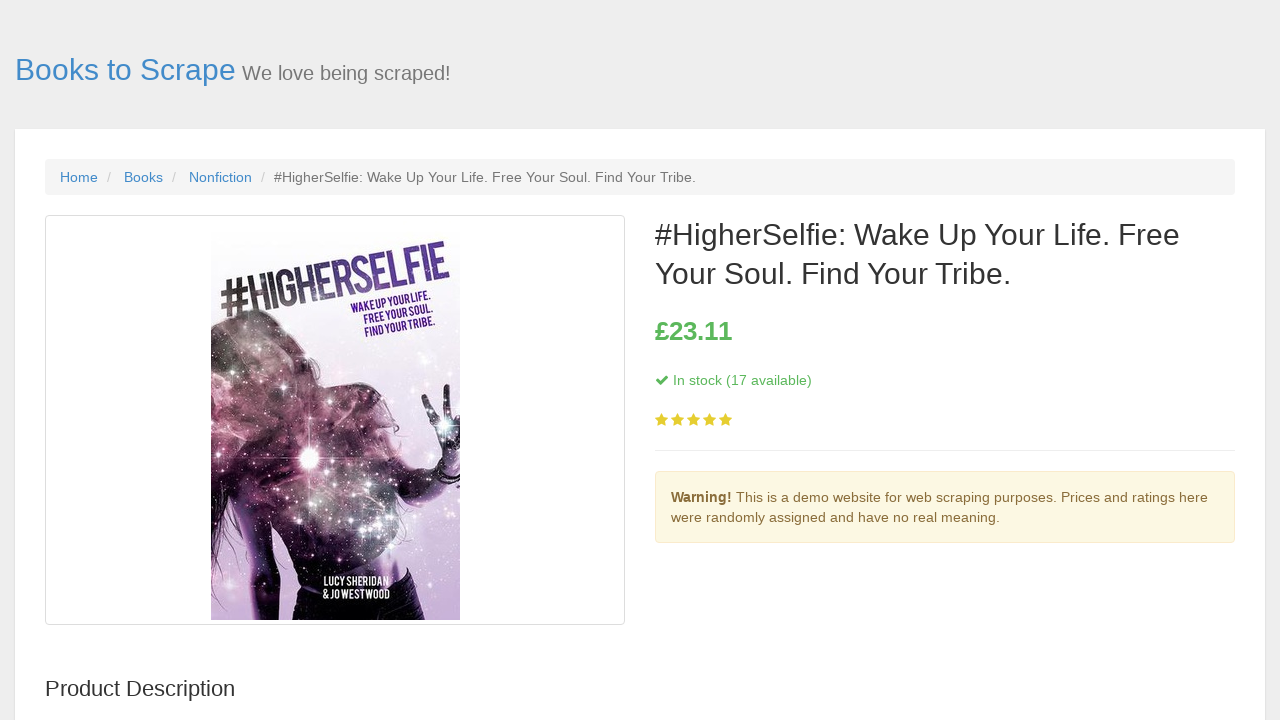

Navigated back to Nonfiction category from book 4
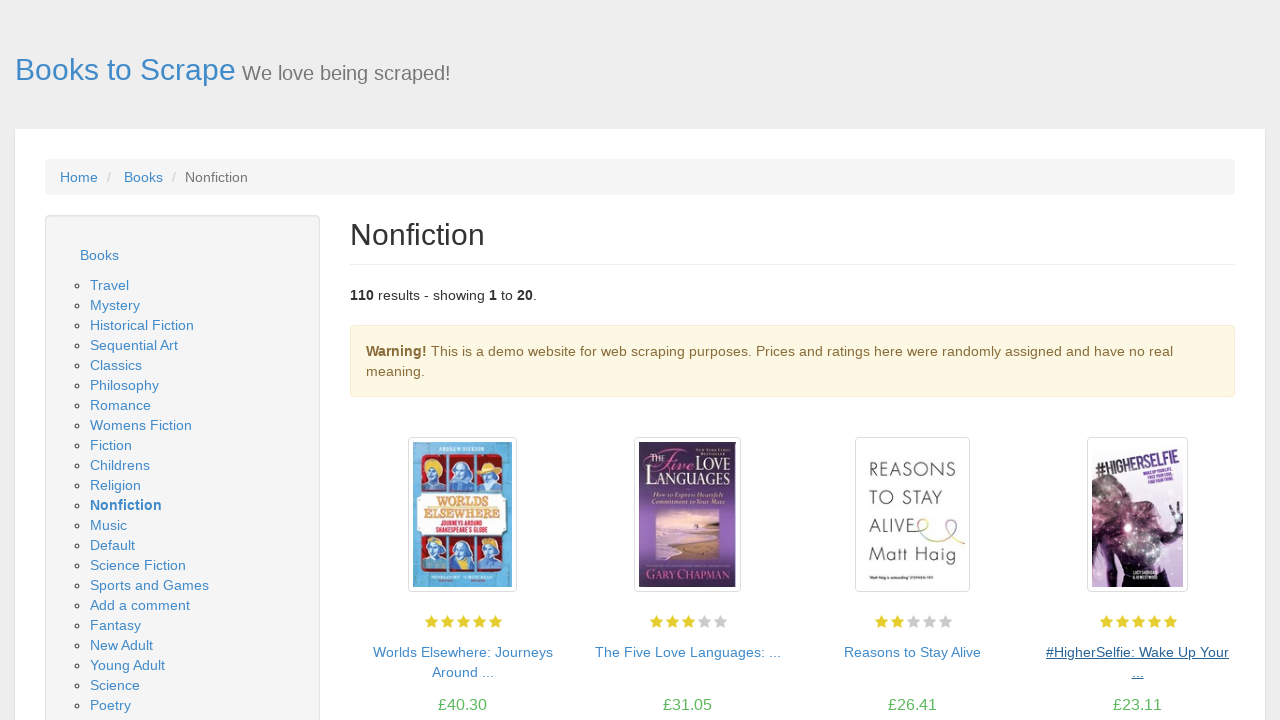

Nonfiction category page reloaded
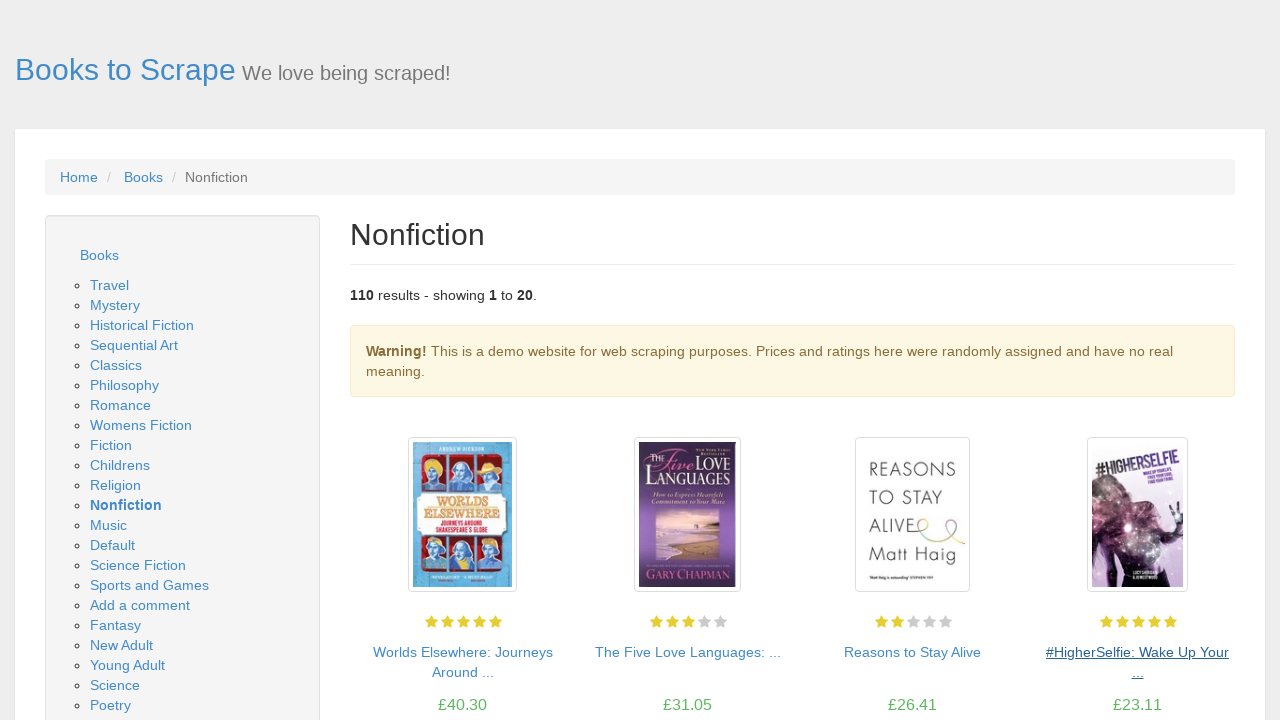

Clicked on Nonfiction book 5 at (462, 360) on xpath=//h3/a >> nth=4
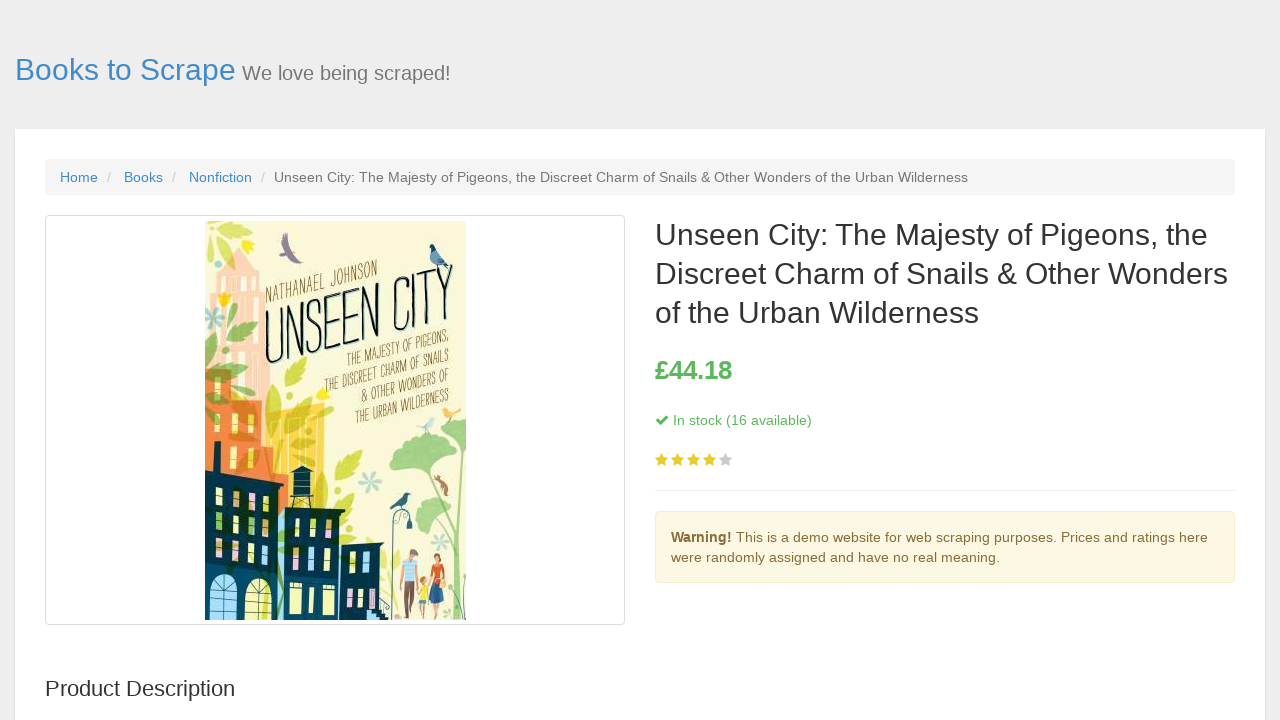

Nonfiction book 5 details page loaded
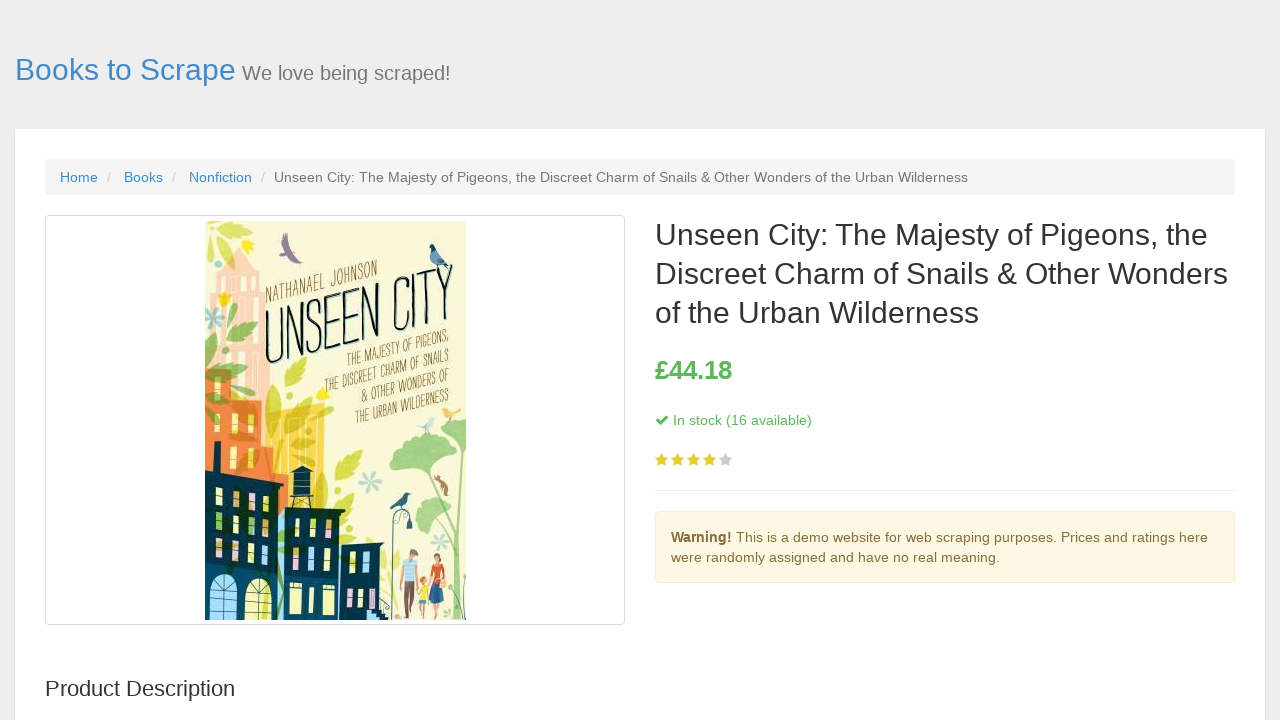

Verified book title present on Nonfiction book 5
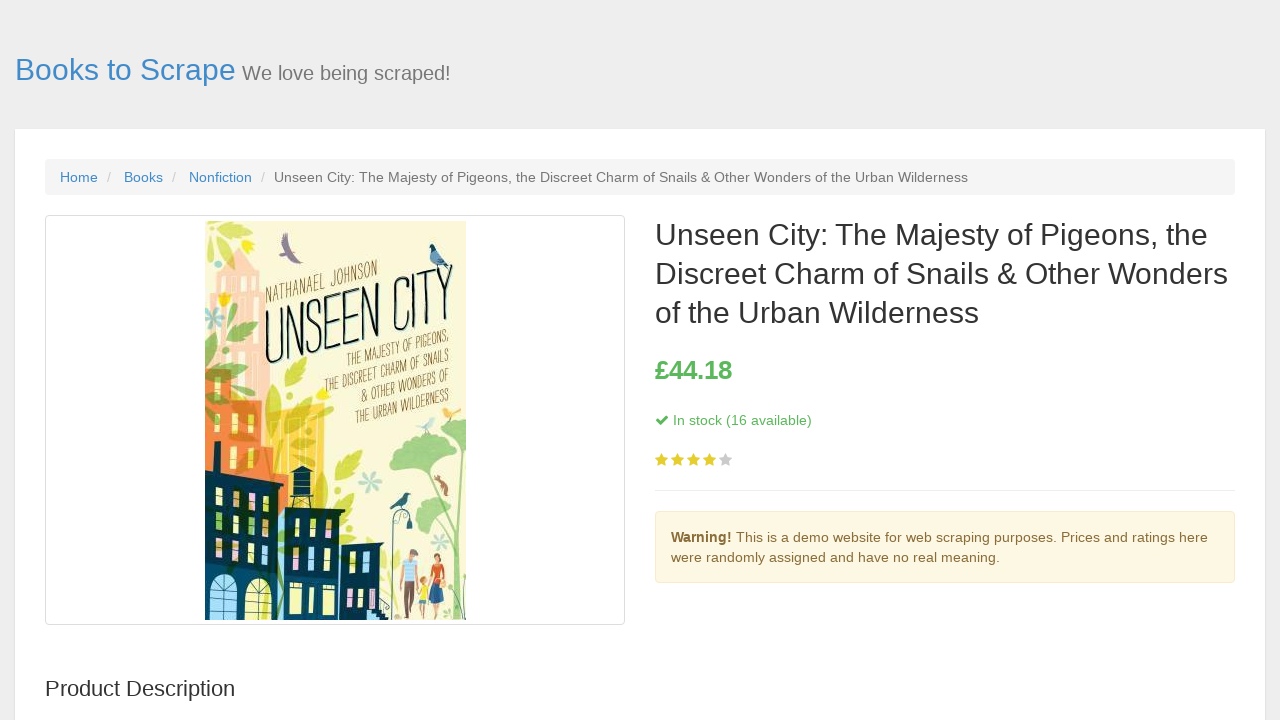

Verified price present on Nonfiction book 5
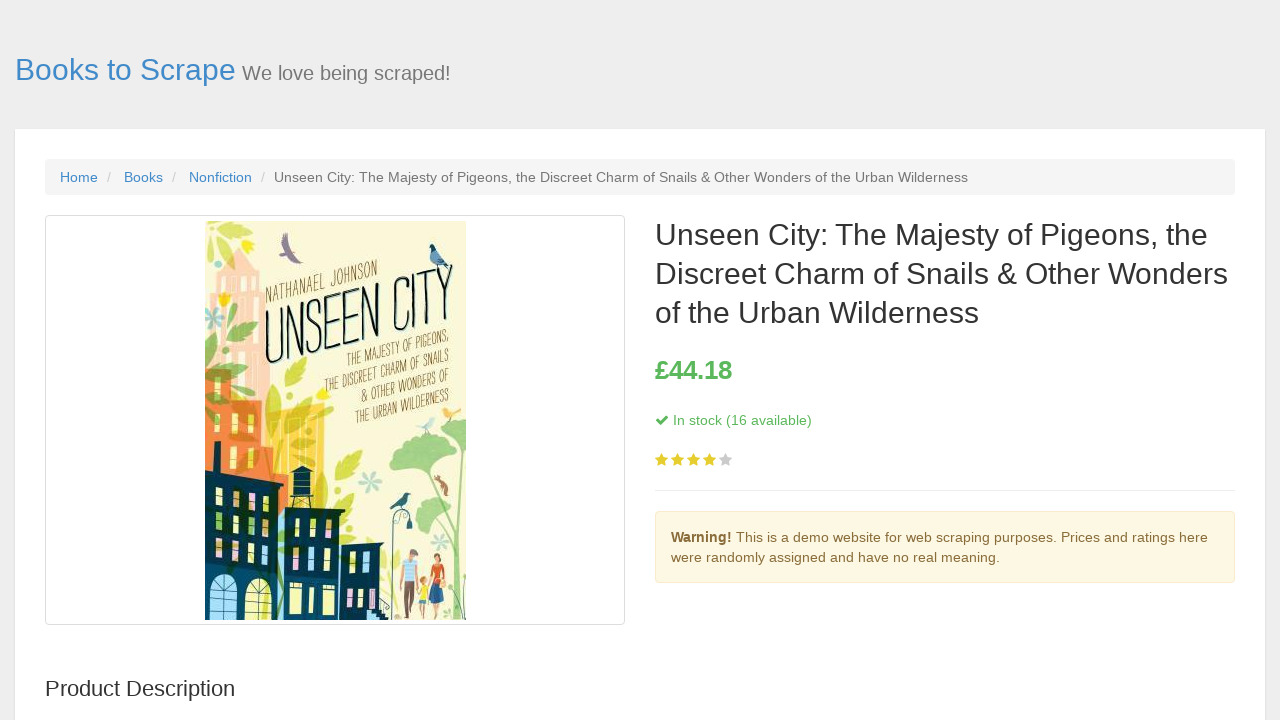

Navigated back to Nonfiction category from book 5
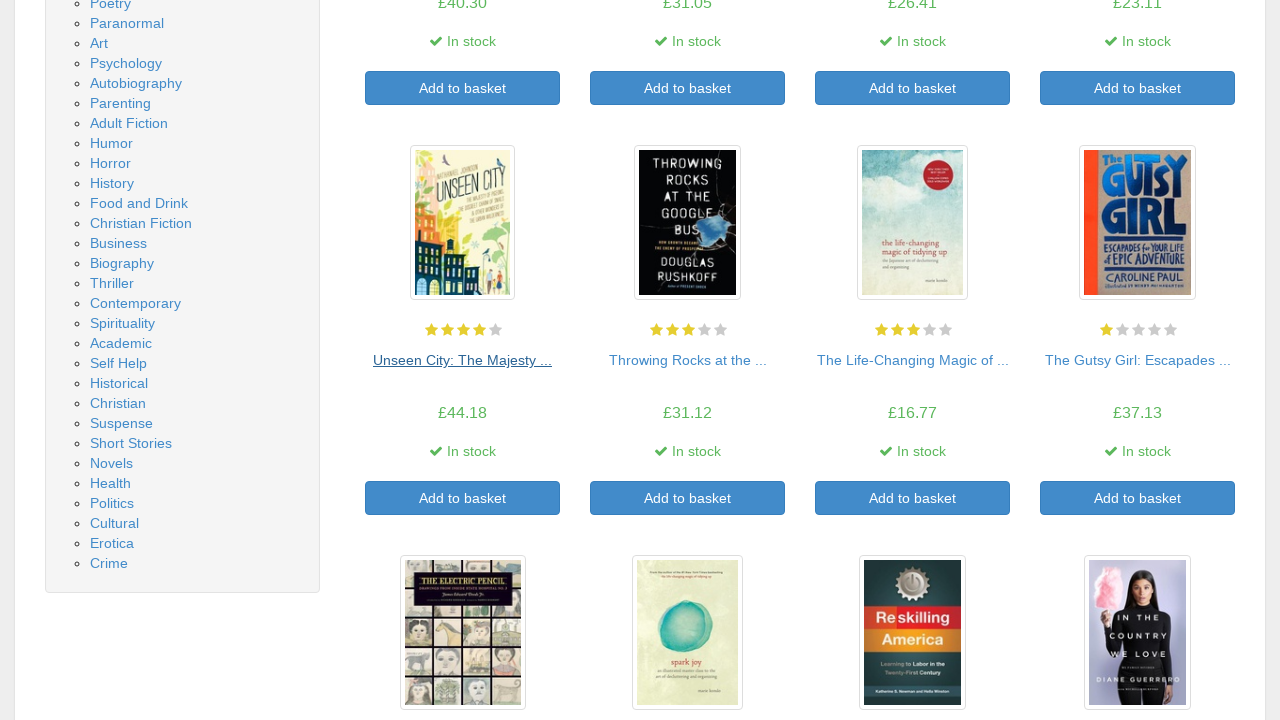

Nonfiction category page reloaded
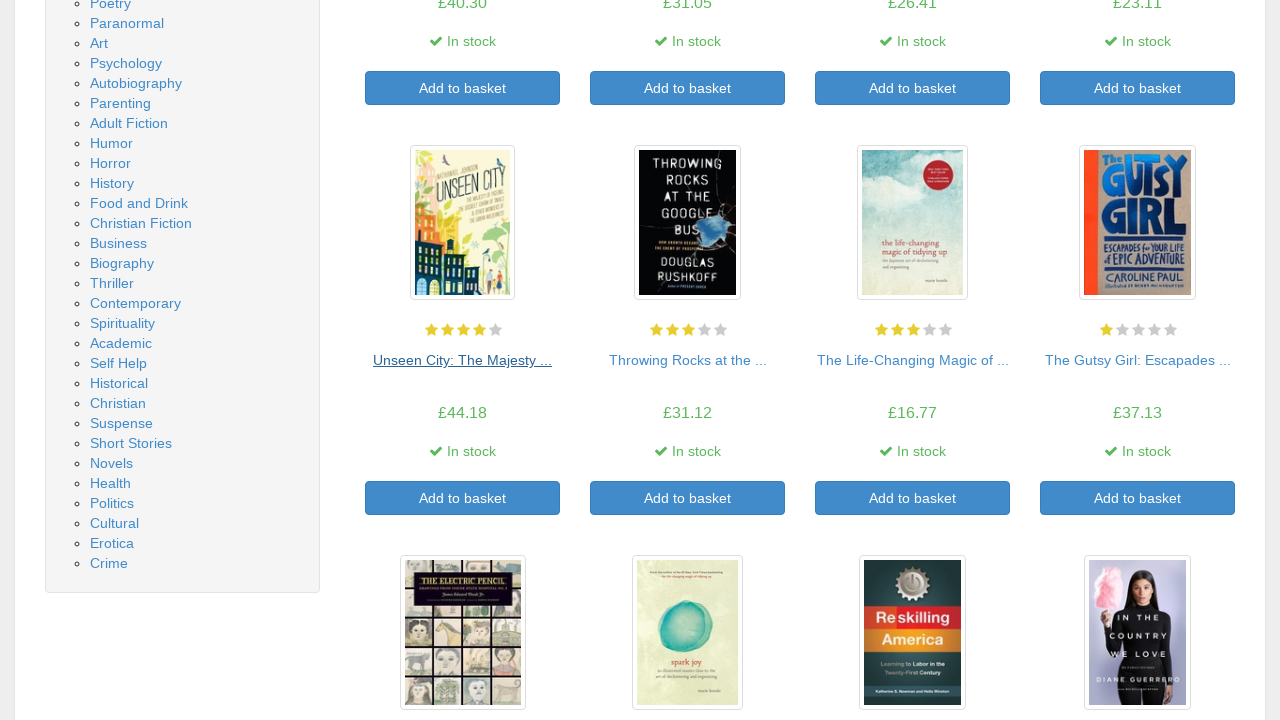

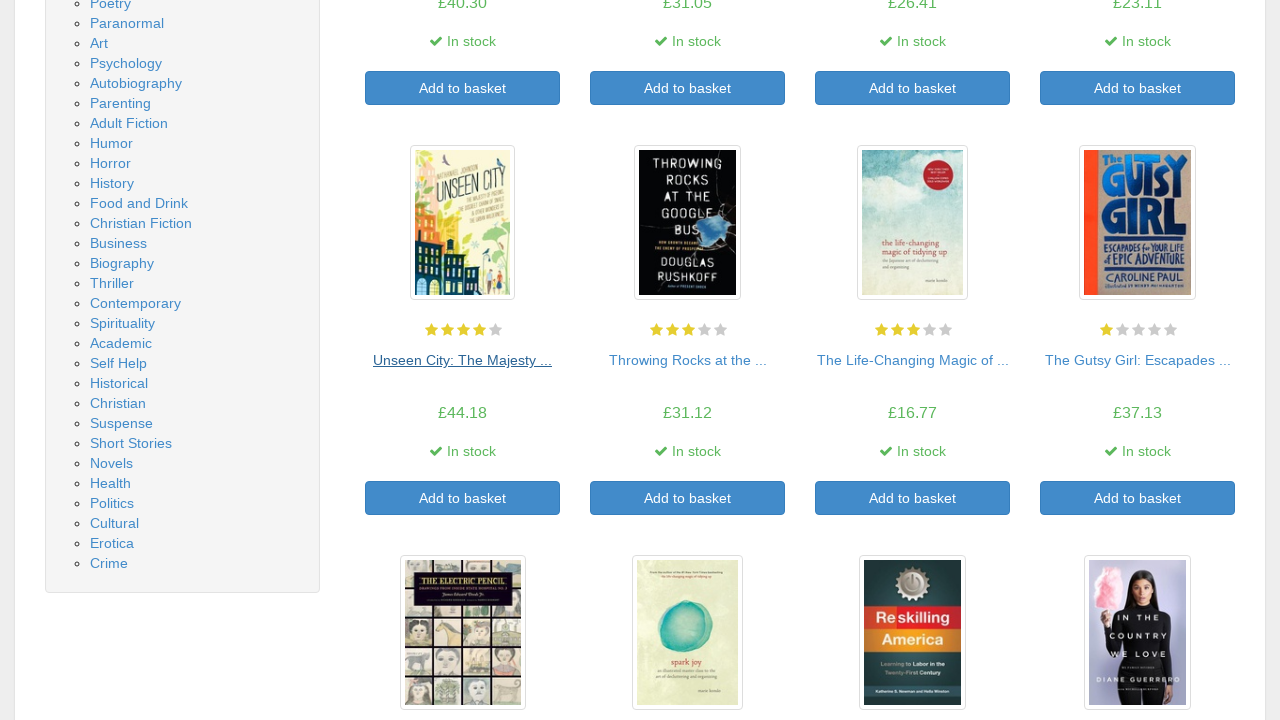